Tests pagination functionality by iterating through all pages of a table and clicking checkboxes in each row

Starting URL: https://testautomationpractice.blogspot.com/

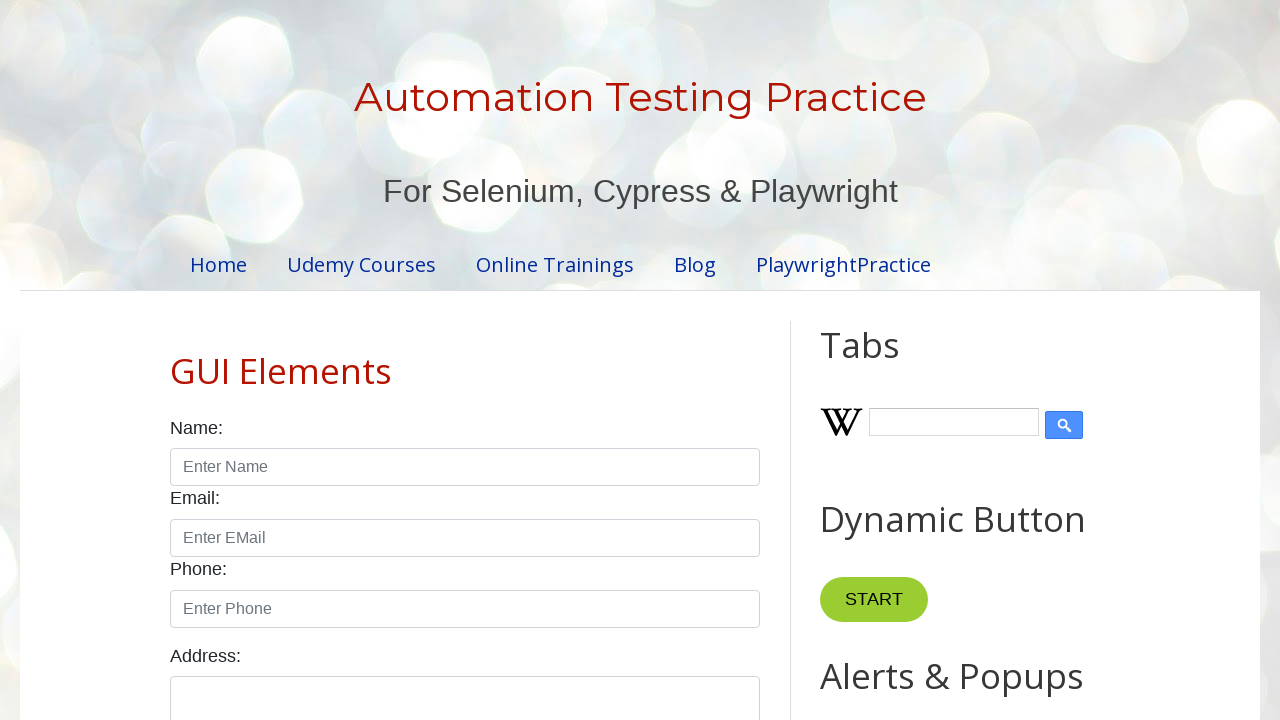

Retrieved all pagination links from the page
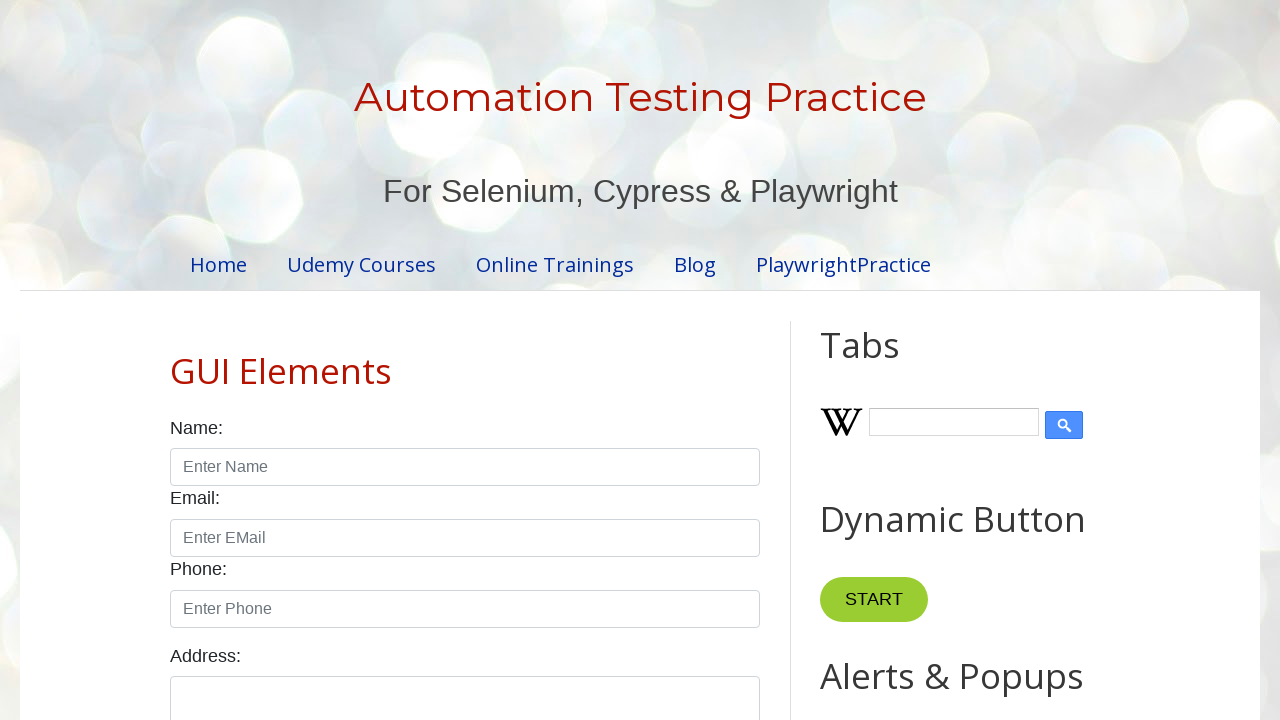

Determined page count: 4 pages
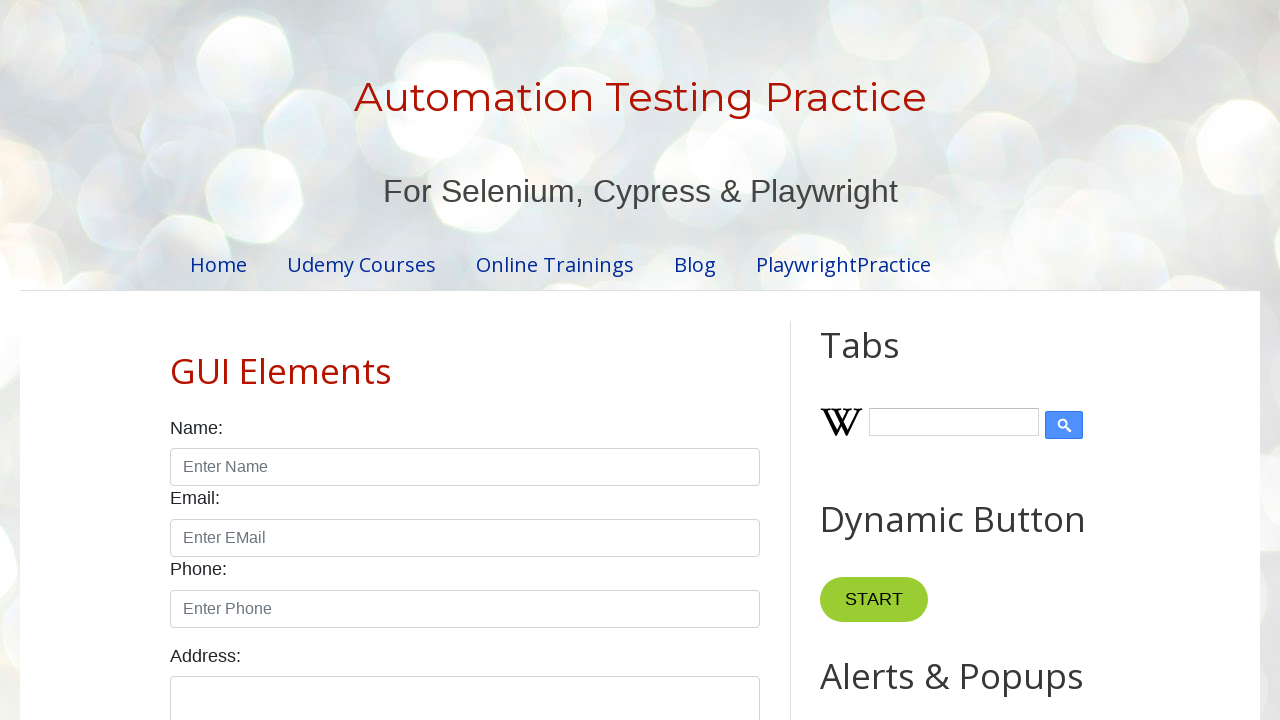

Determined row count in table: 6 rows
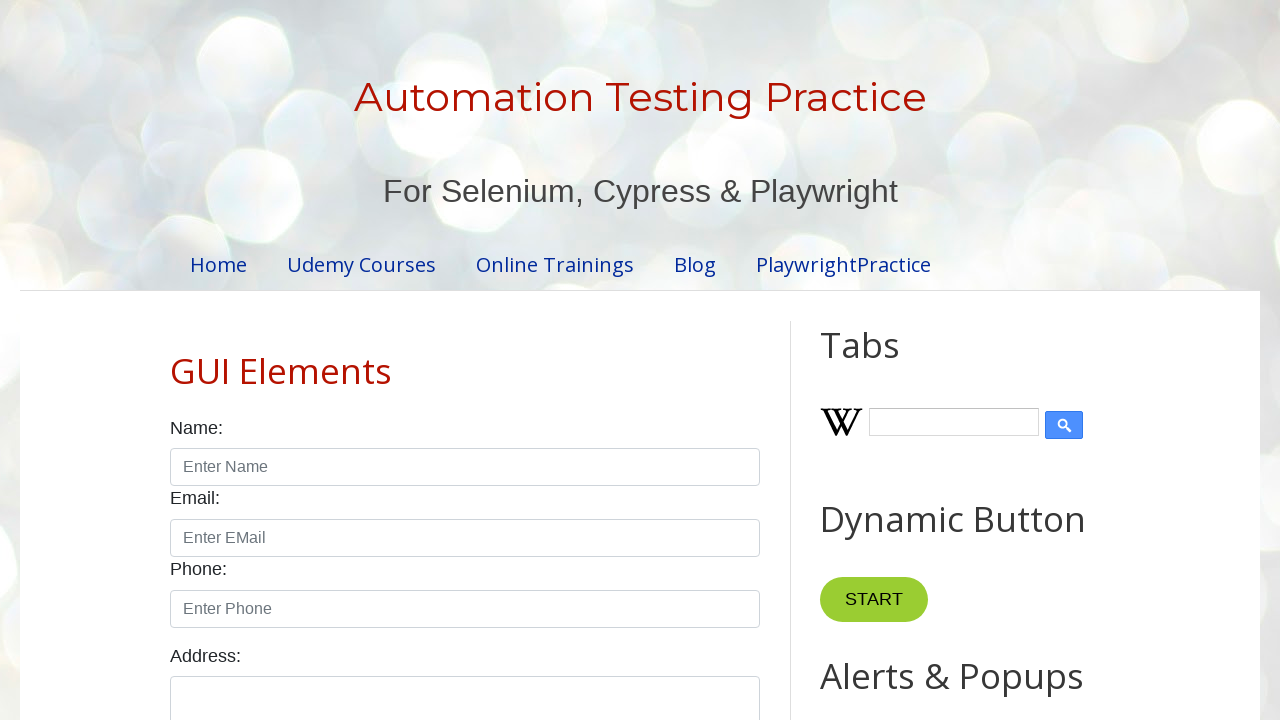

Clicked checkbox in row 1 on page 1 at (651, 361) on //table[@id='productTable']//tr[1]/td[4]/input
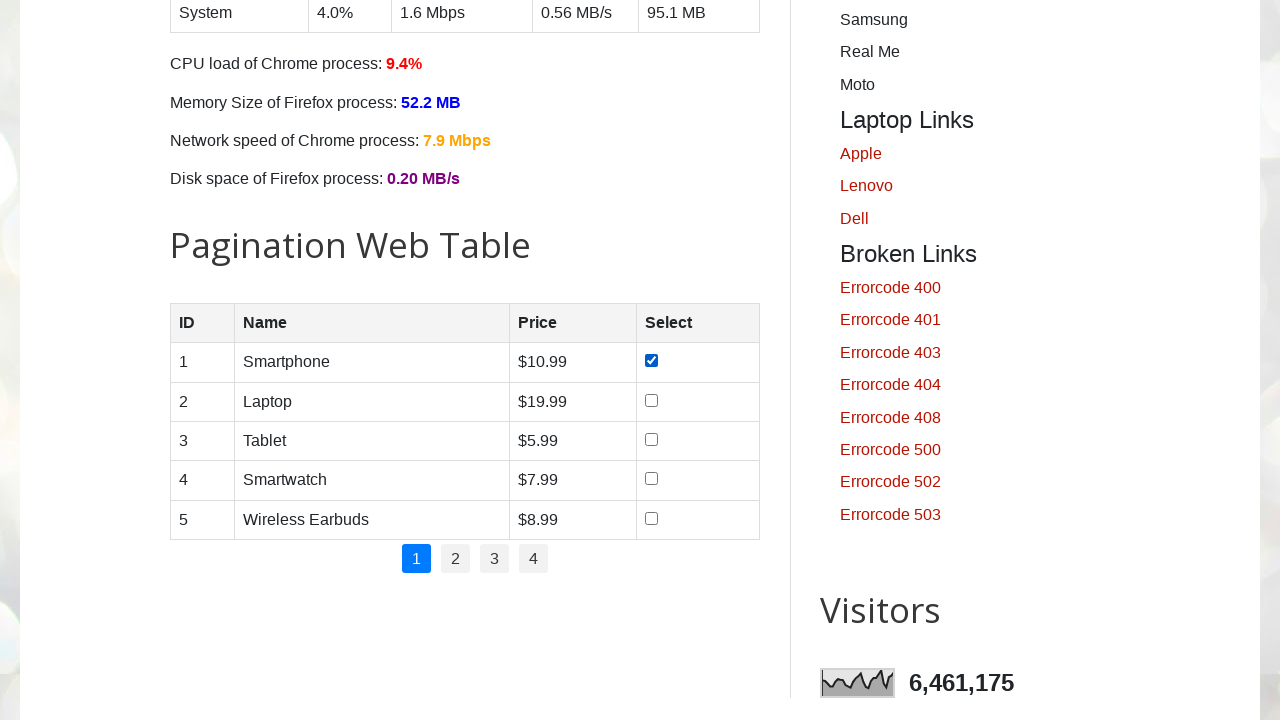

Waited 1 second after clicking checkbox in row 1
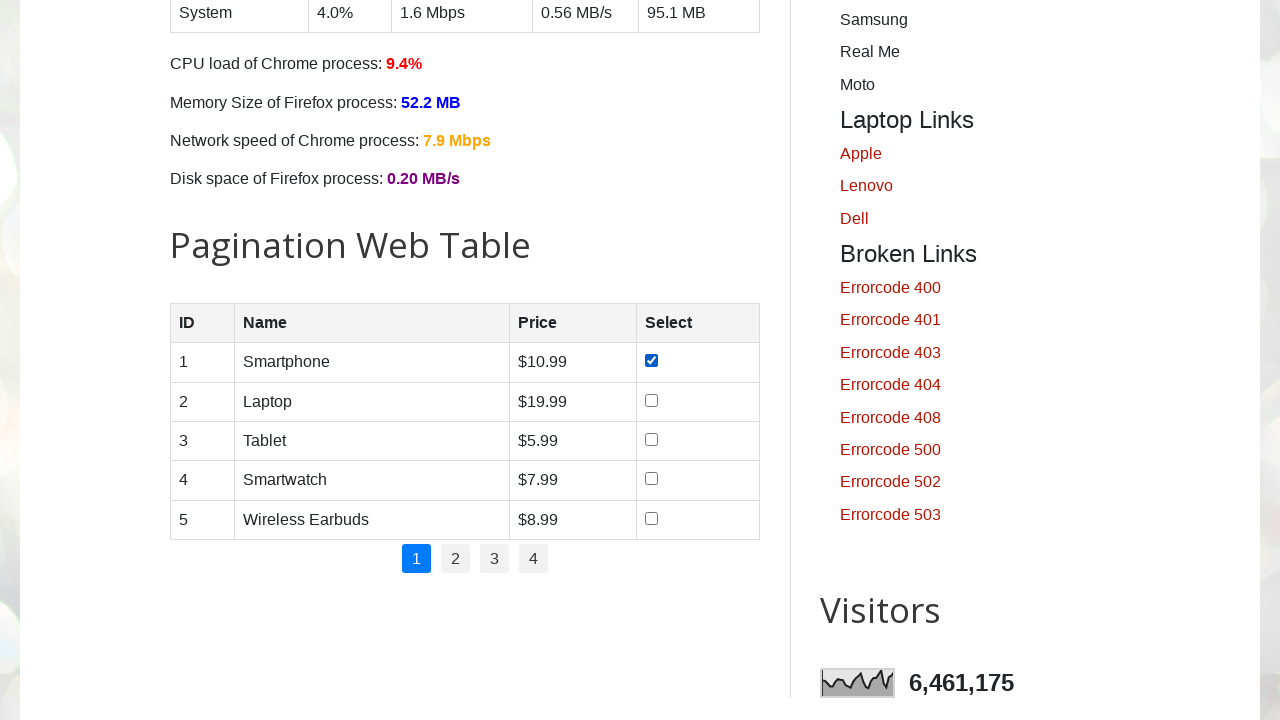

Clicked checkbox in row 2 on page 1 at (651, 400) on //table[@id='productTable']//tr[2]/td[4]/input
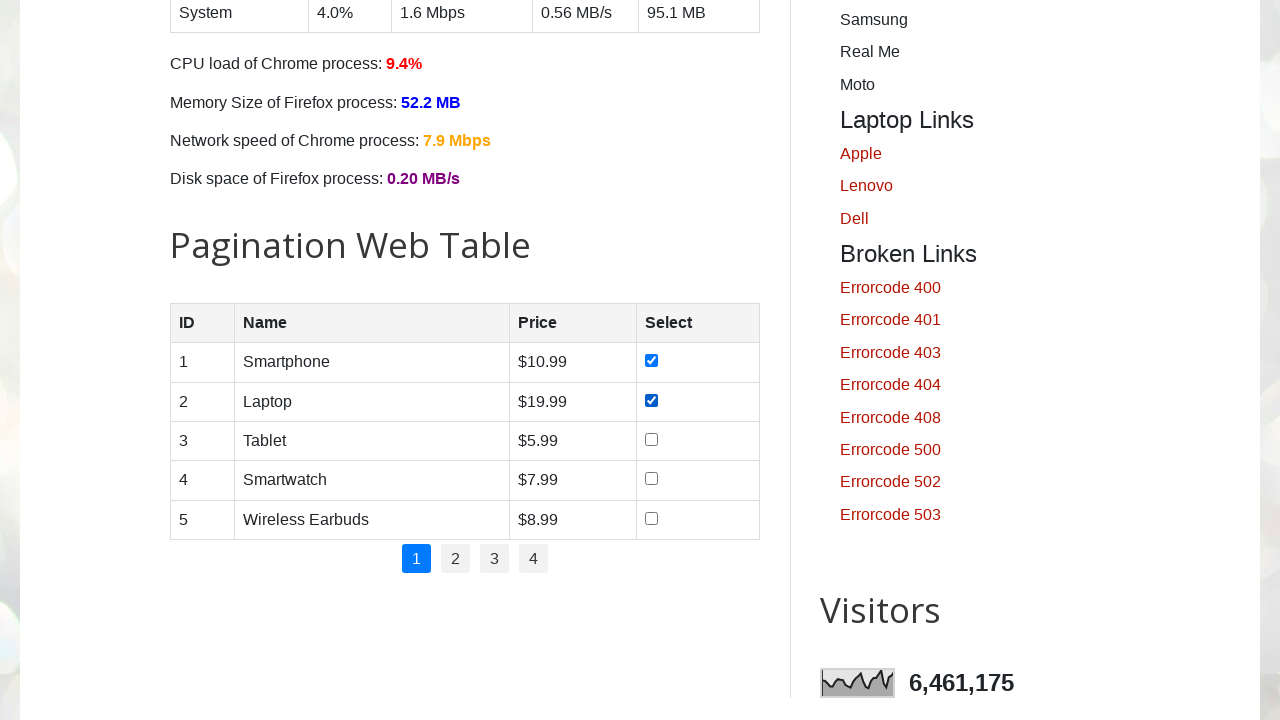

Waited 1 second after clicking checkbox in row 2
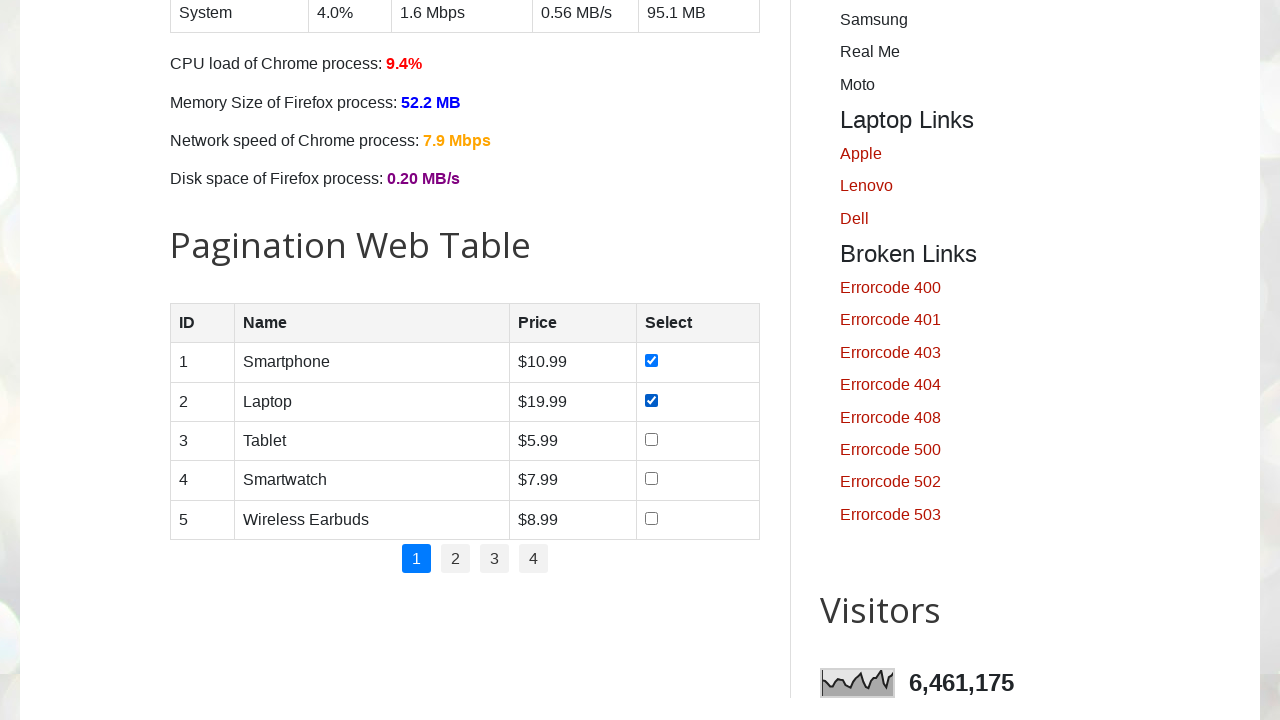

Clicked checkbox in row 3 on page 1 at (651, 439) on //table[@id='productTable']//tr[3]/td[4]/input
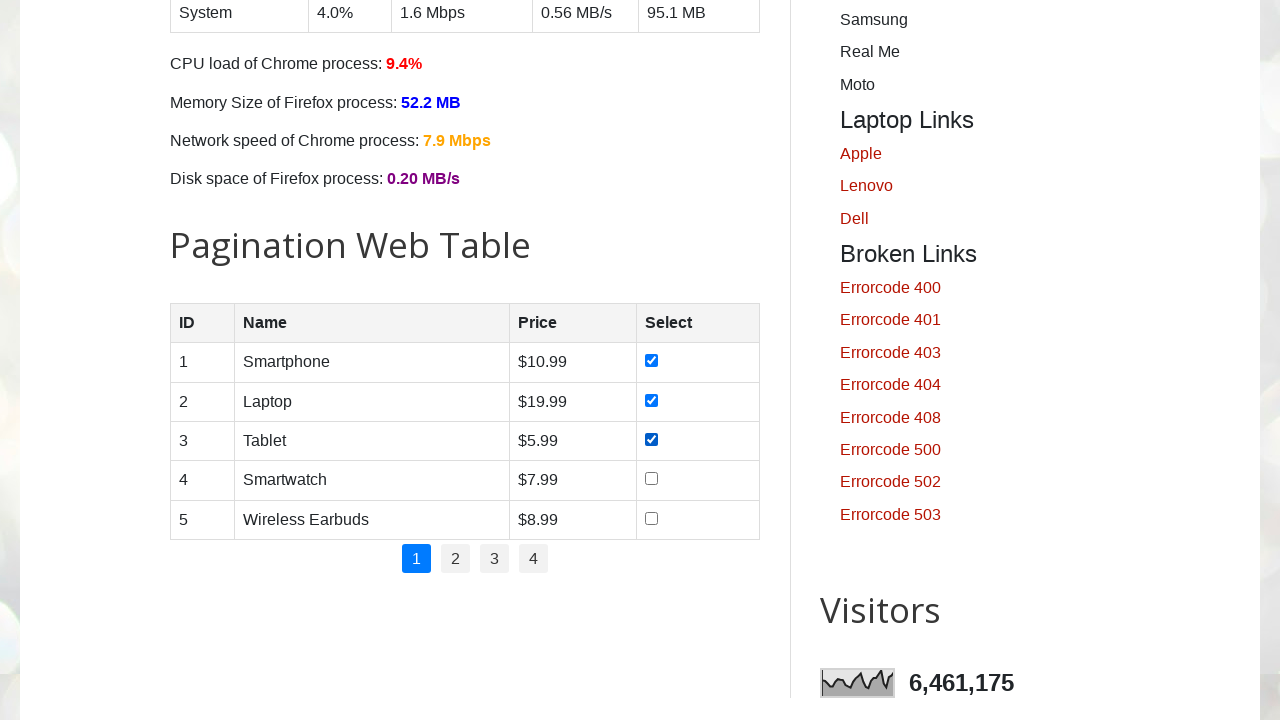

Waited 1 second after clicking checkbox in row 3
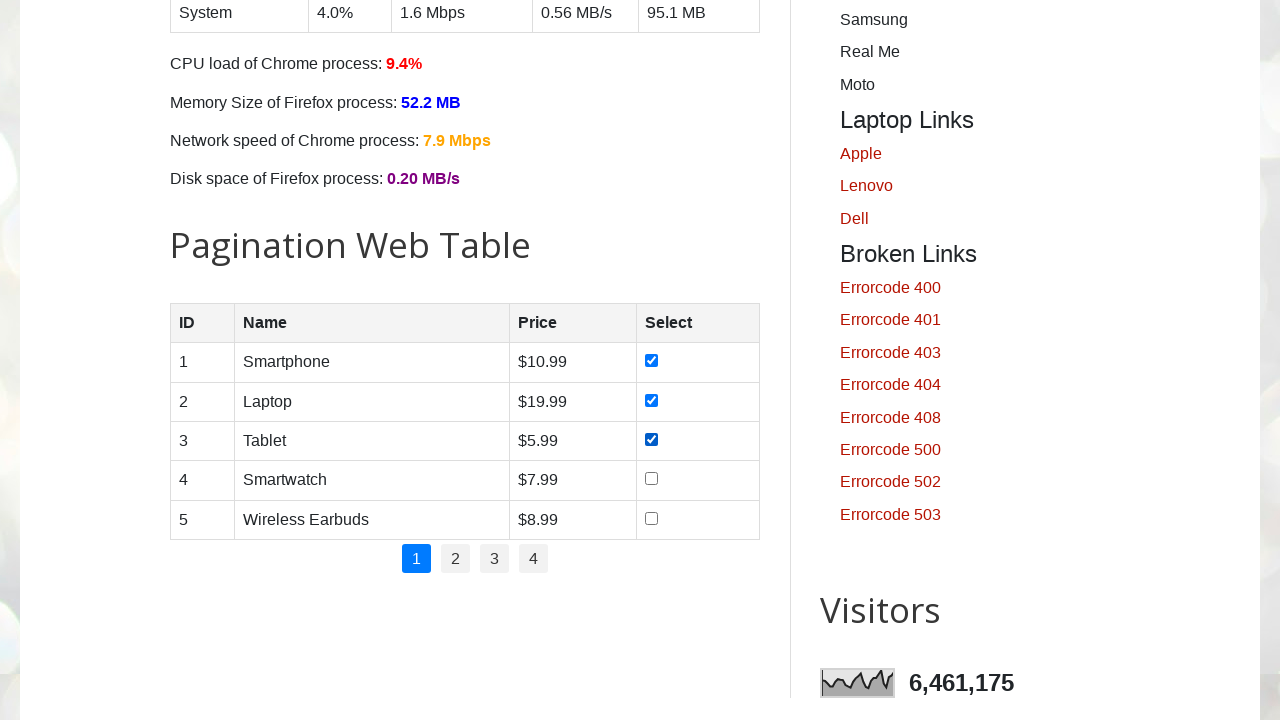

Clicked checkbox in row 4 on page 1 at (651, 479) on //table[@id='productTable']//tr[4]/td[4]/input
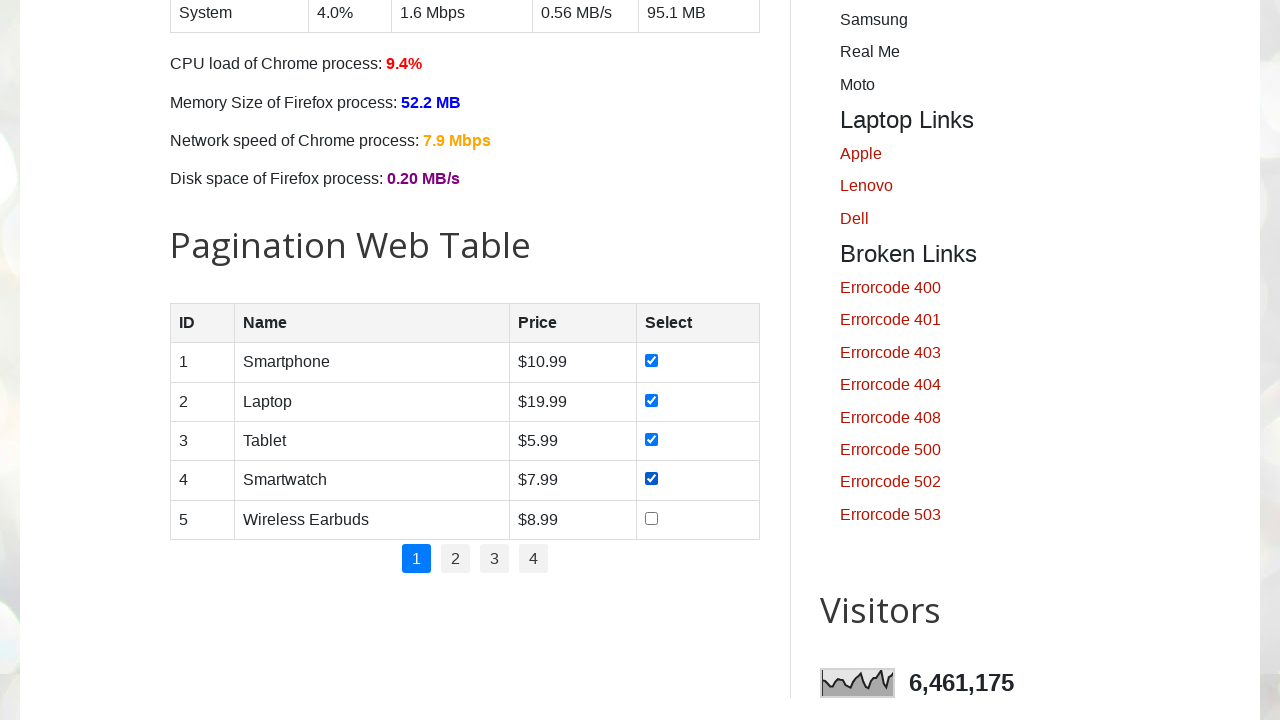

Waited 1 second after clicking checkbox in row 4
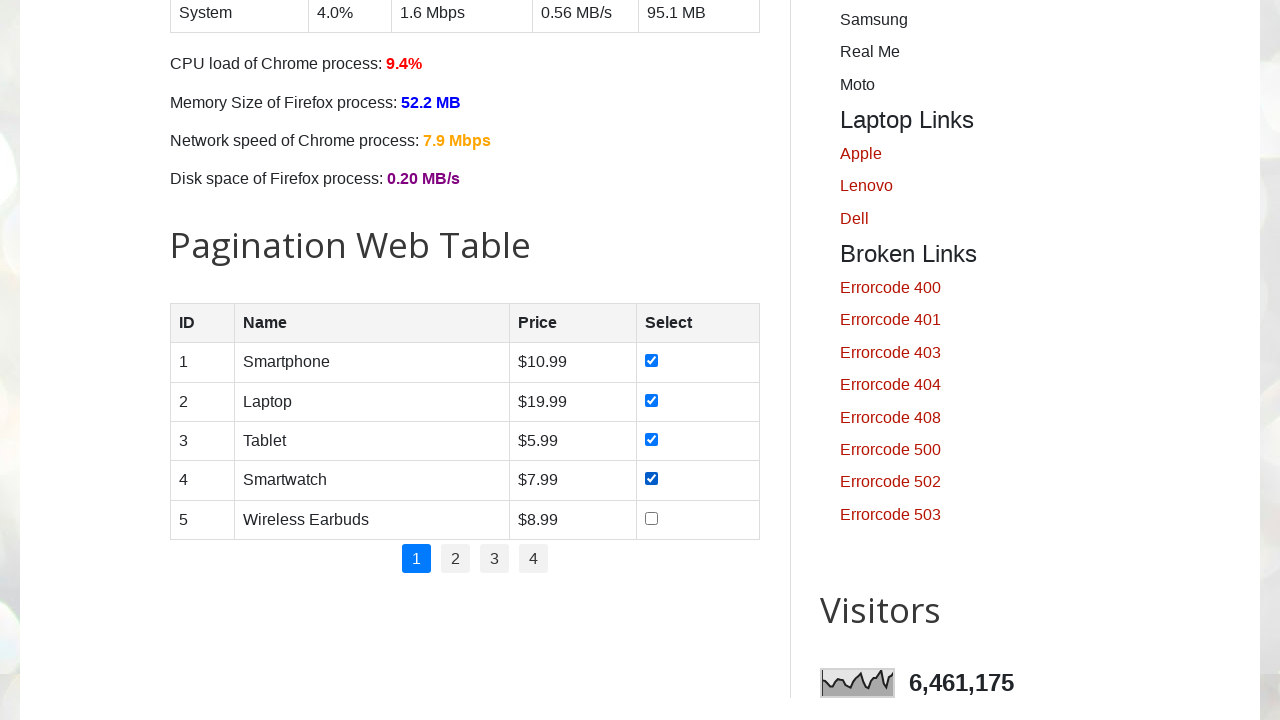

Clicked checkbox in row 5 on page 1 at (651, 518) on //table[@id='productTable']//tr[5]/td[4]/input
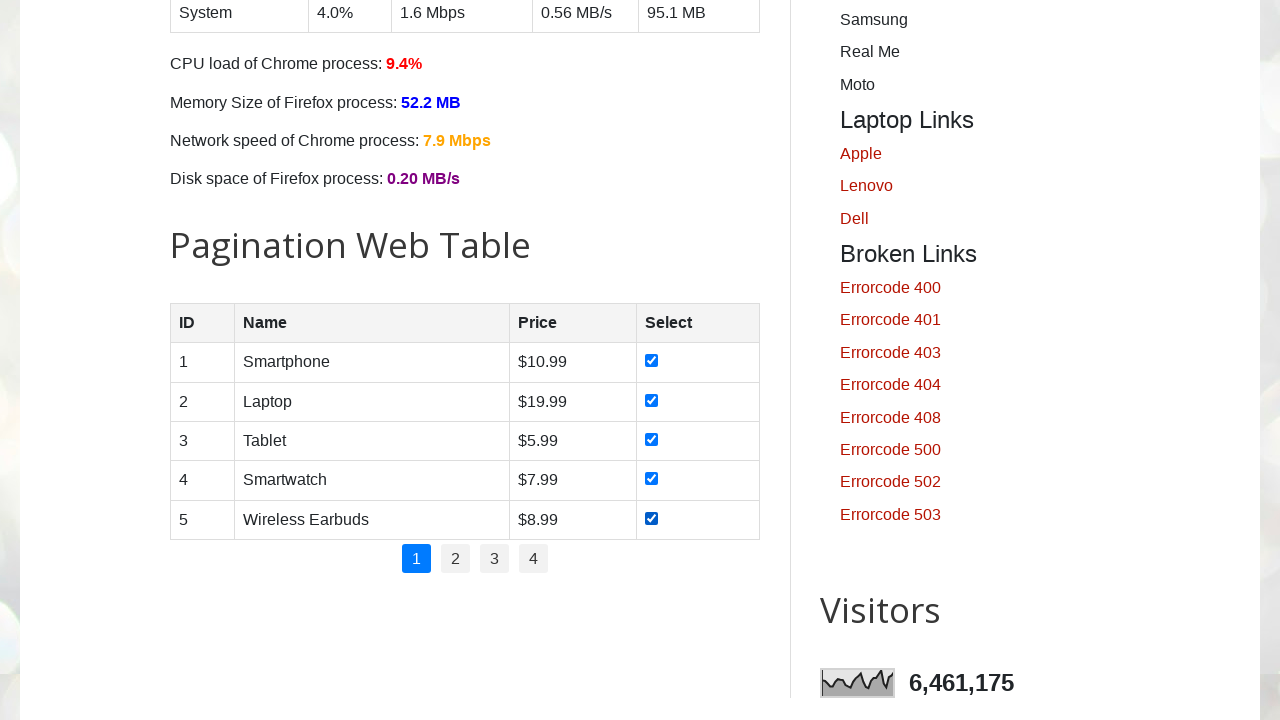

Waited 1 second after clicking checkbox in row 5
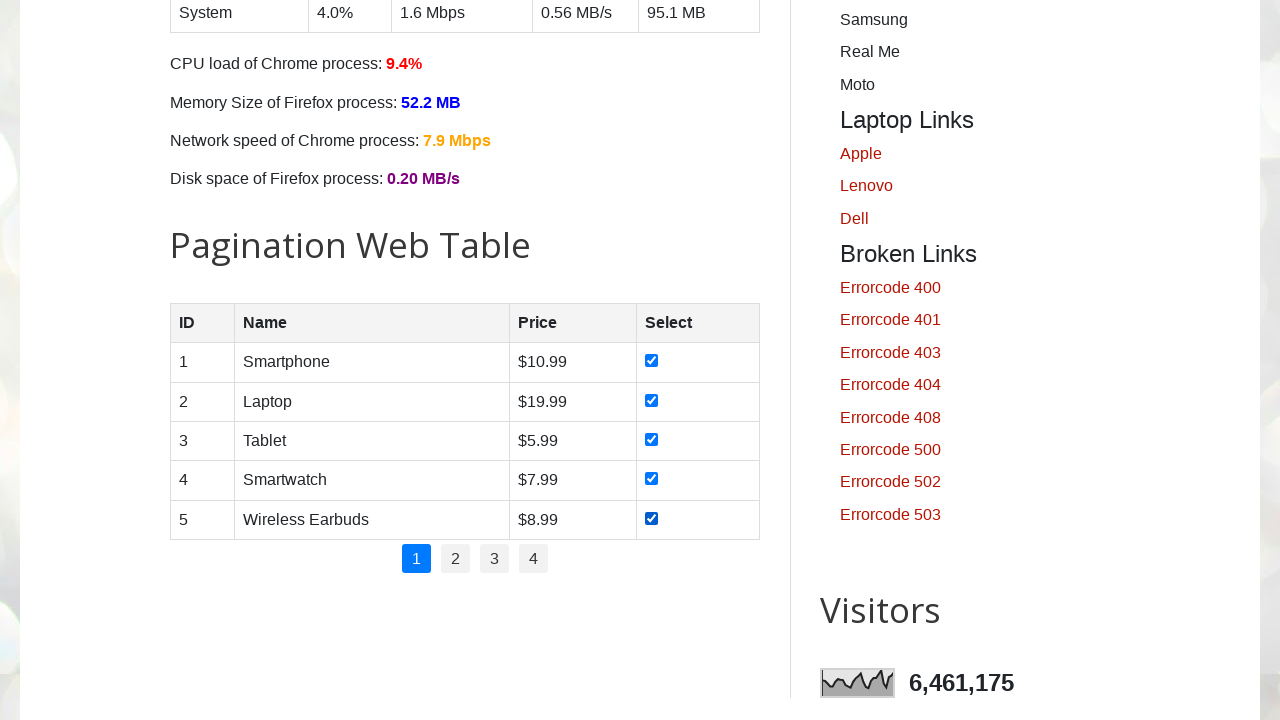

Clicked pagination link to navigate to page 2 at (416, 559) on //ul[@class='pagination']/li[1]/a
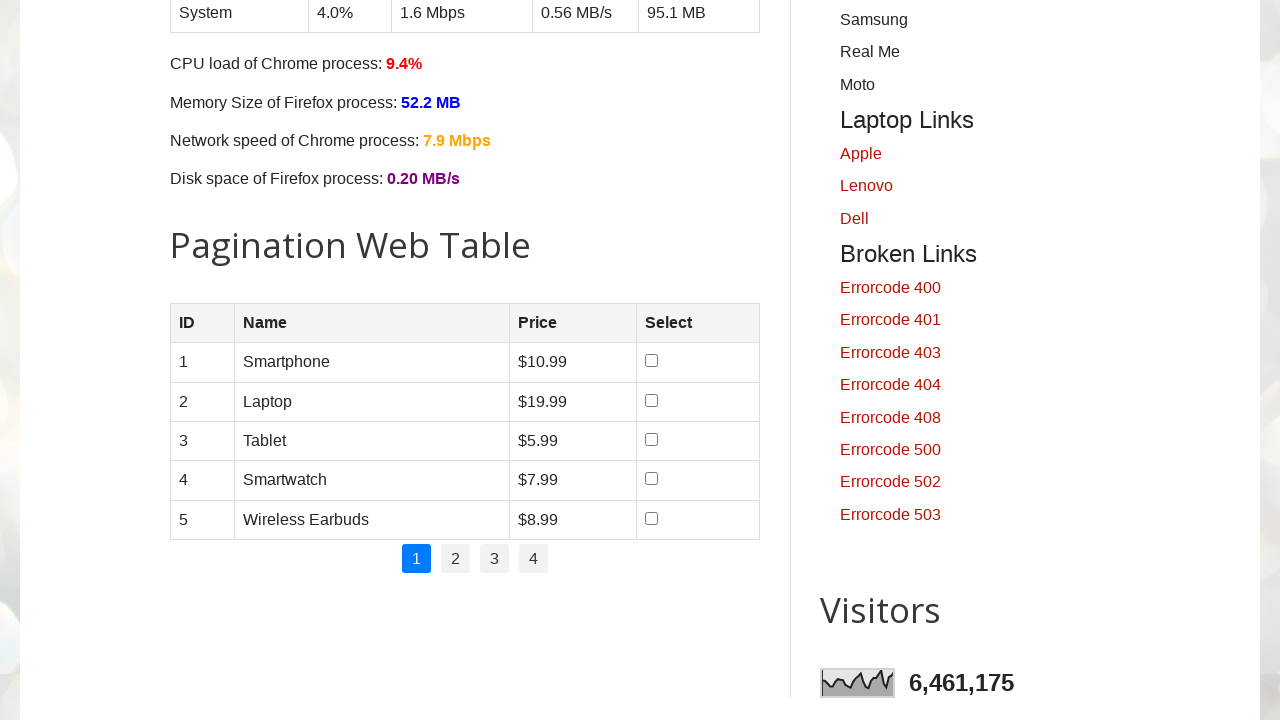

Waited 2 seconds for page 2 to load
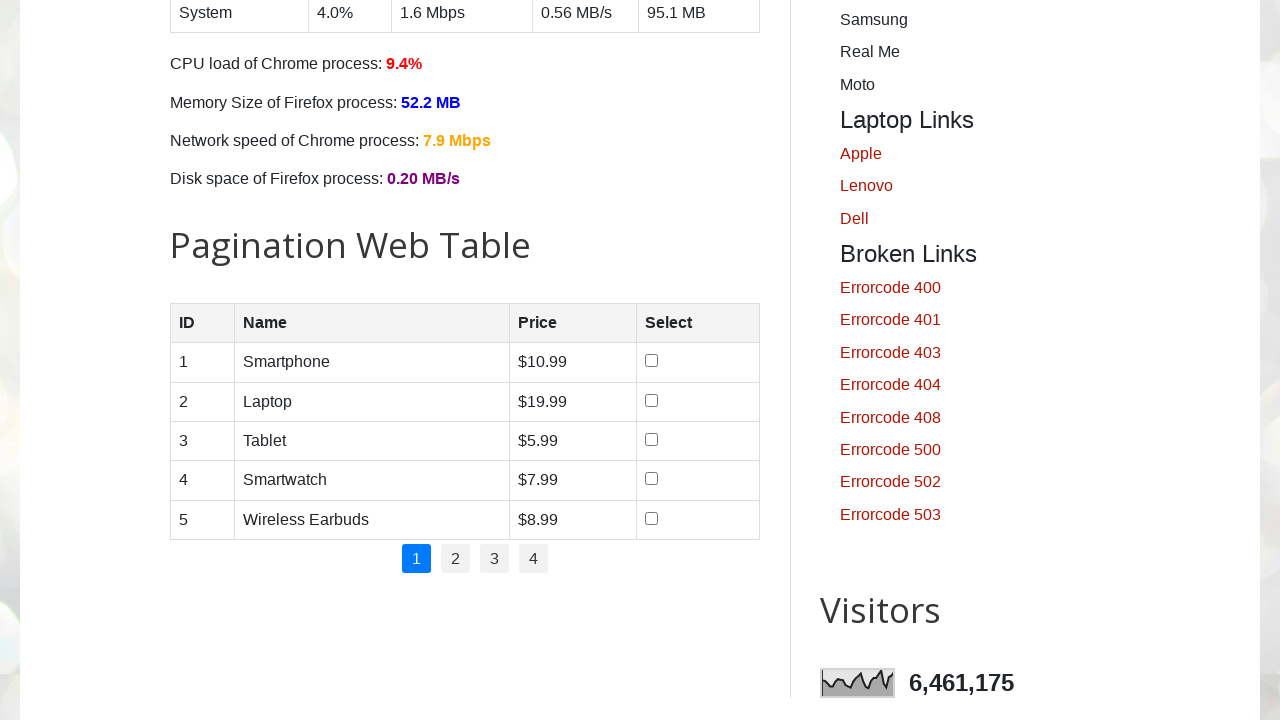

Clicked checkbox in row 1 on page 2 at (651, 361) on //table[@id='productTable']//tr[1]/td[4]/input
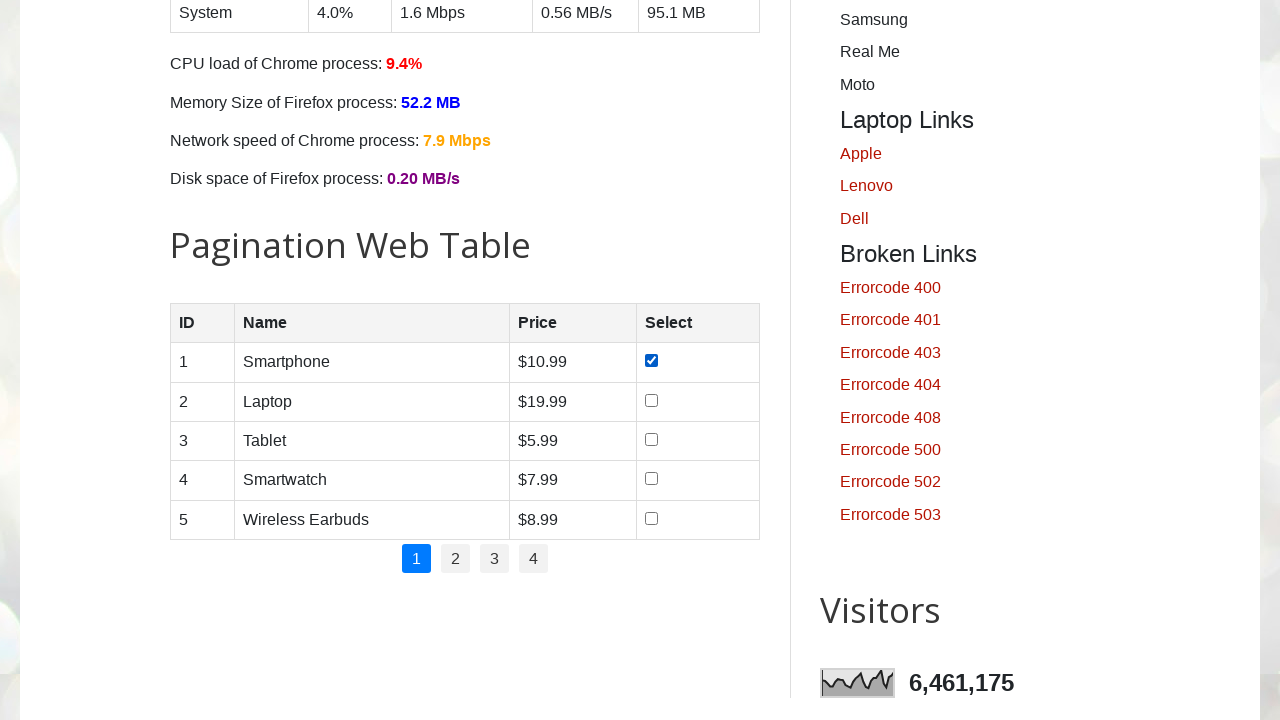

Waited 1 second after clicking checkbox in row 1
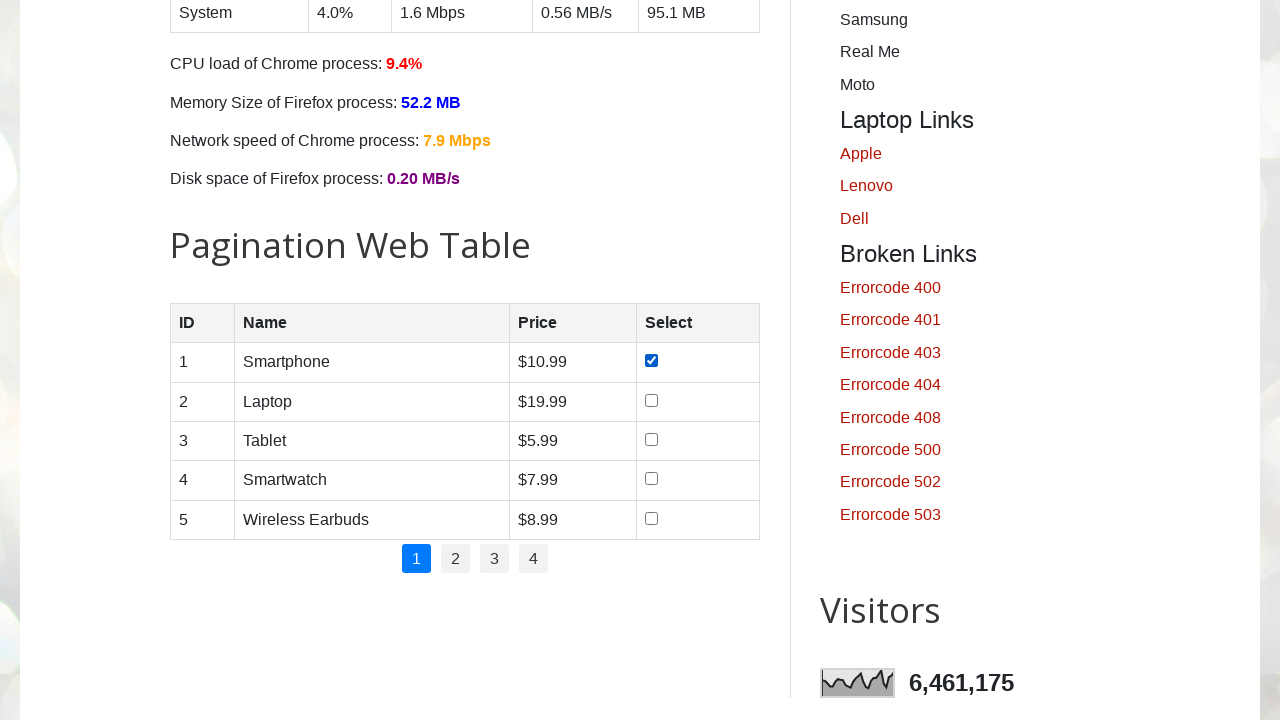

Clicked checkbox in row 2 on page 2 at (651, 400) on //table[@id='productTable']//tr[2]/td[4]/input
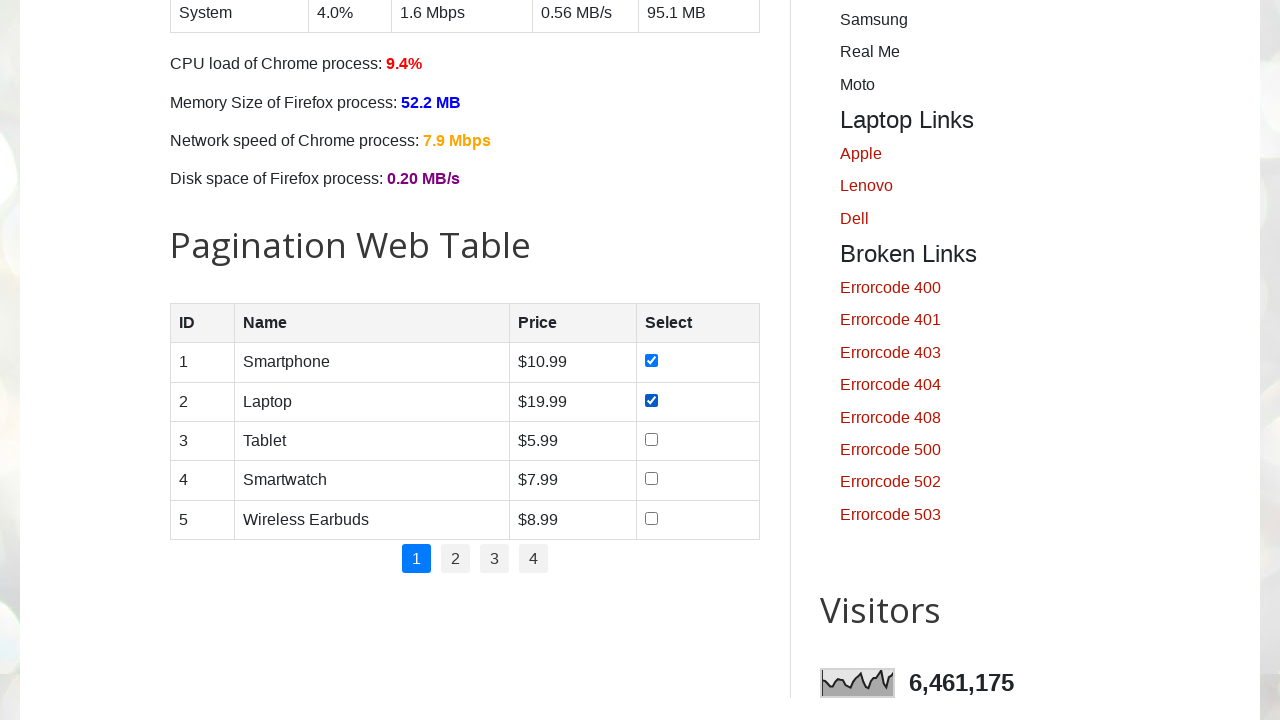

Waited 1 second after clicking checkbox in row 2
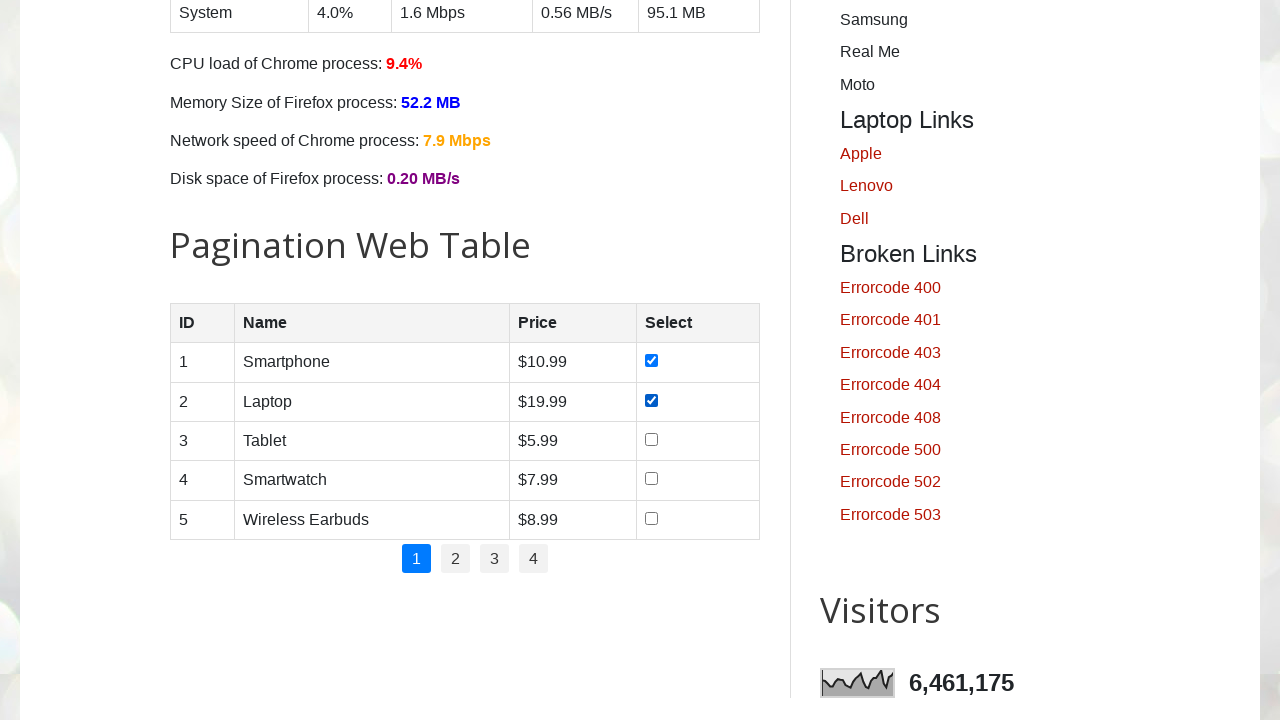

Clicked checkbox in row 3 on page 2 at (651, 439) on //table[@id='productTable']//tr[3]/td[4]/input
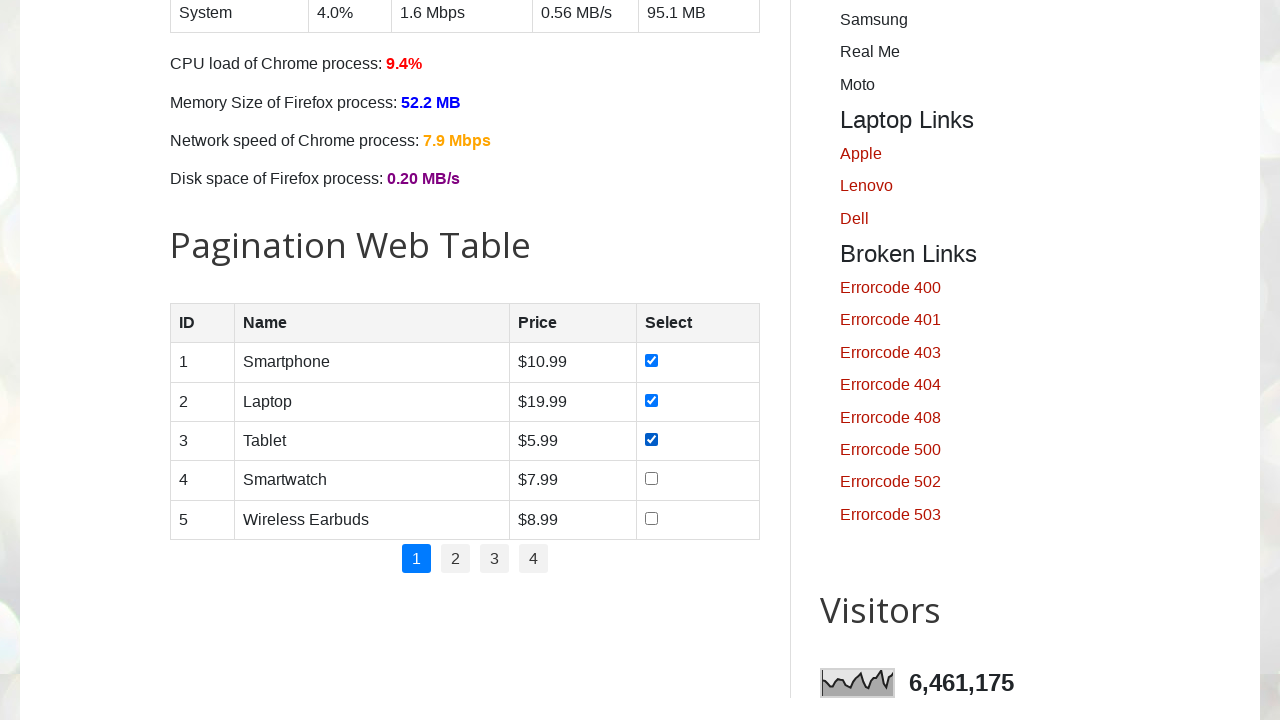

Waited 1 second after clicking checkbox in row 3
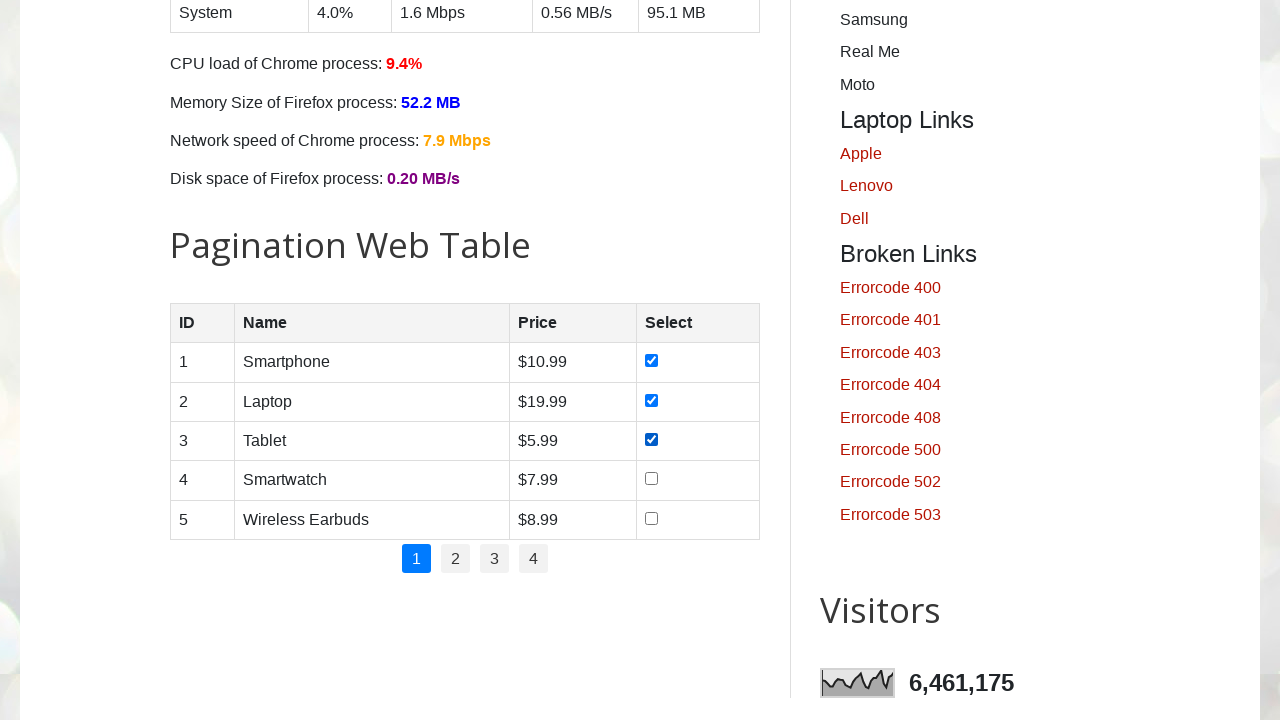

Clicked checkbox in row 4 on page 2 at (651, 479) on //table[@id='productTable']//tr[4]/td[4]/input
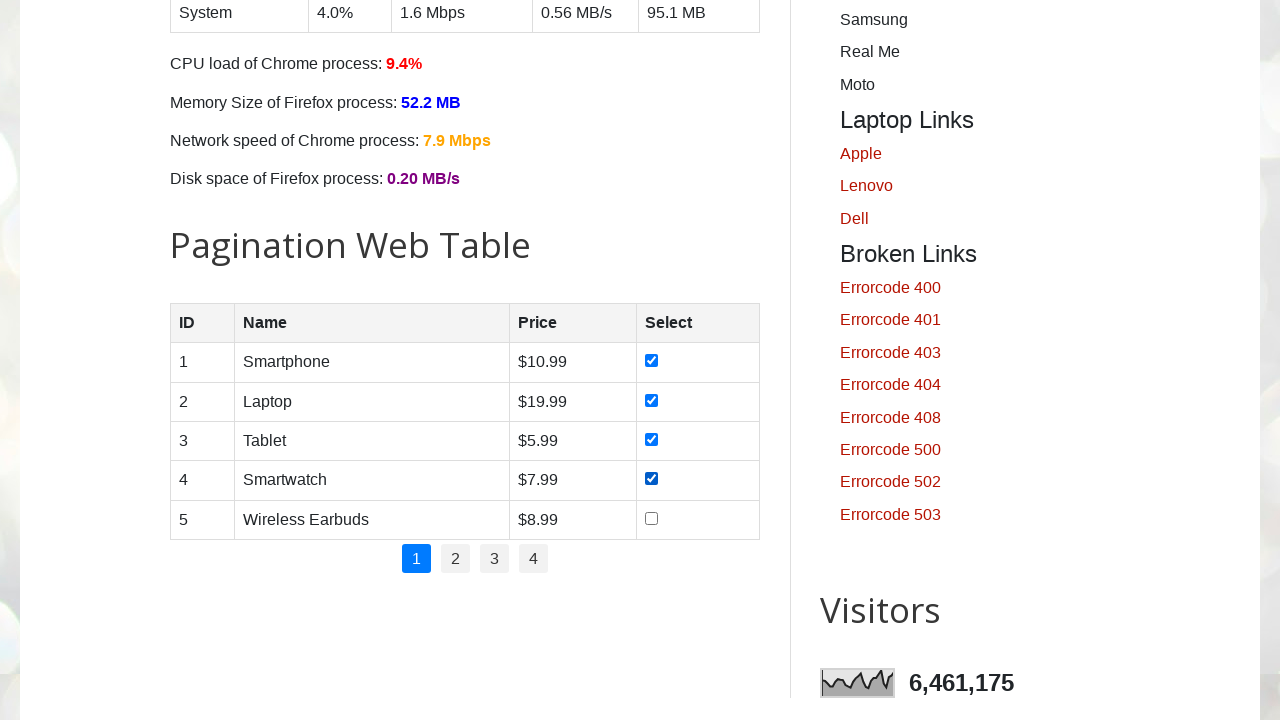

Waited 1 second after clicking checkbox in row 4
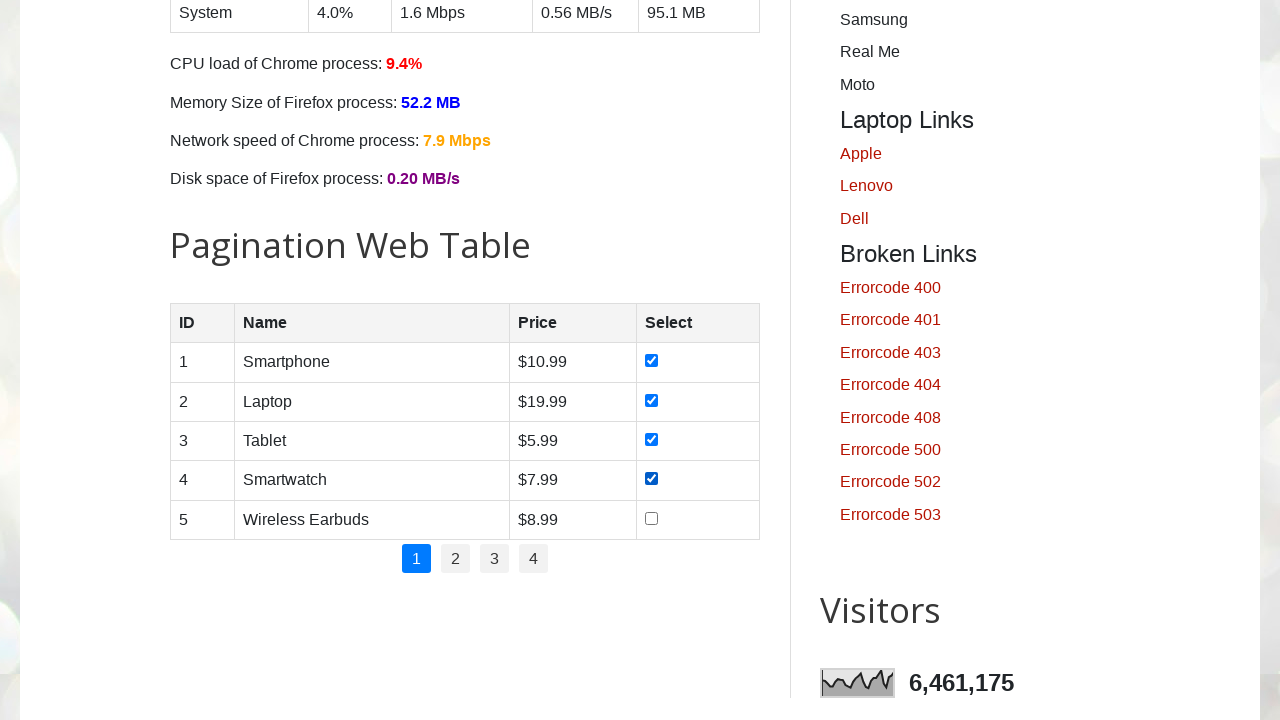

Clicked checkbox in row 5 on page 2 at (651, 518) on //table[@id='productTable']//tr[5]/td[4]/input
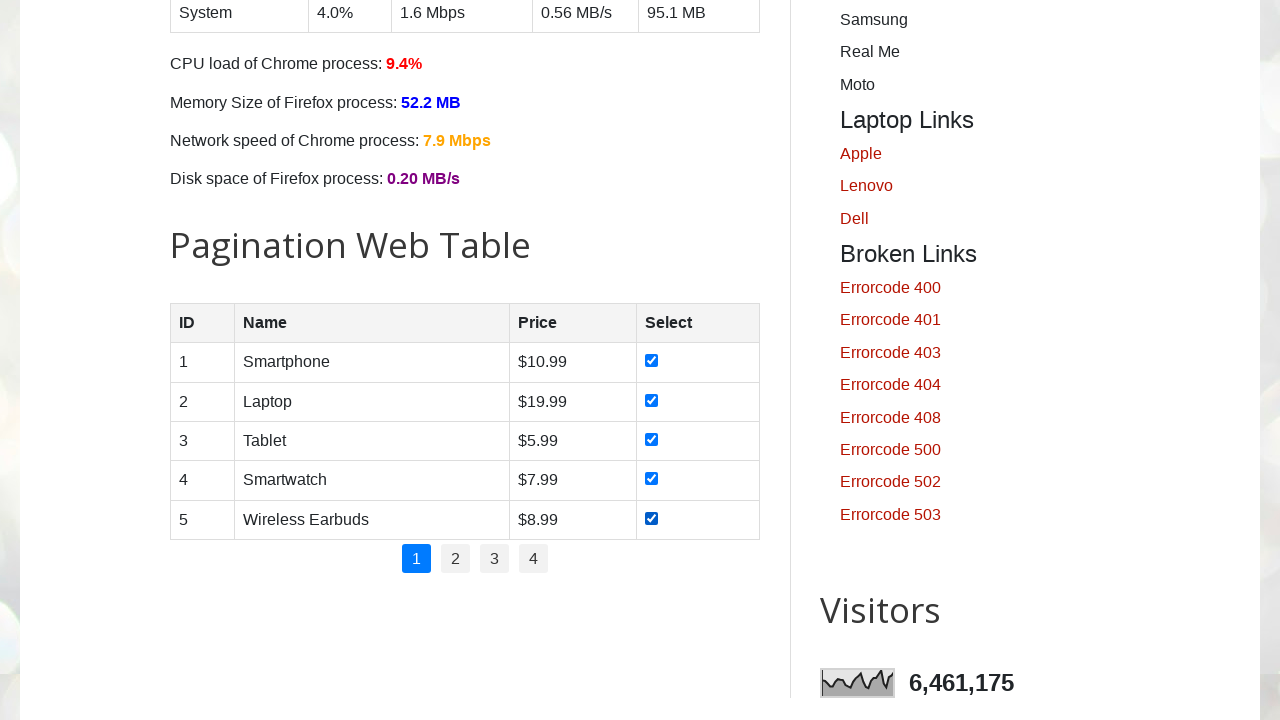

Waited 1 second after clicking checkbox in row 5
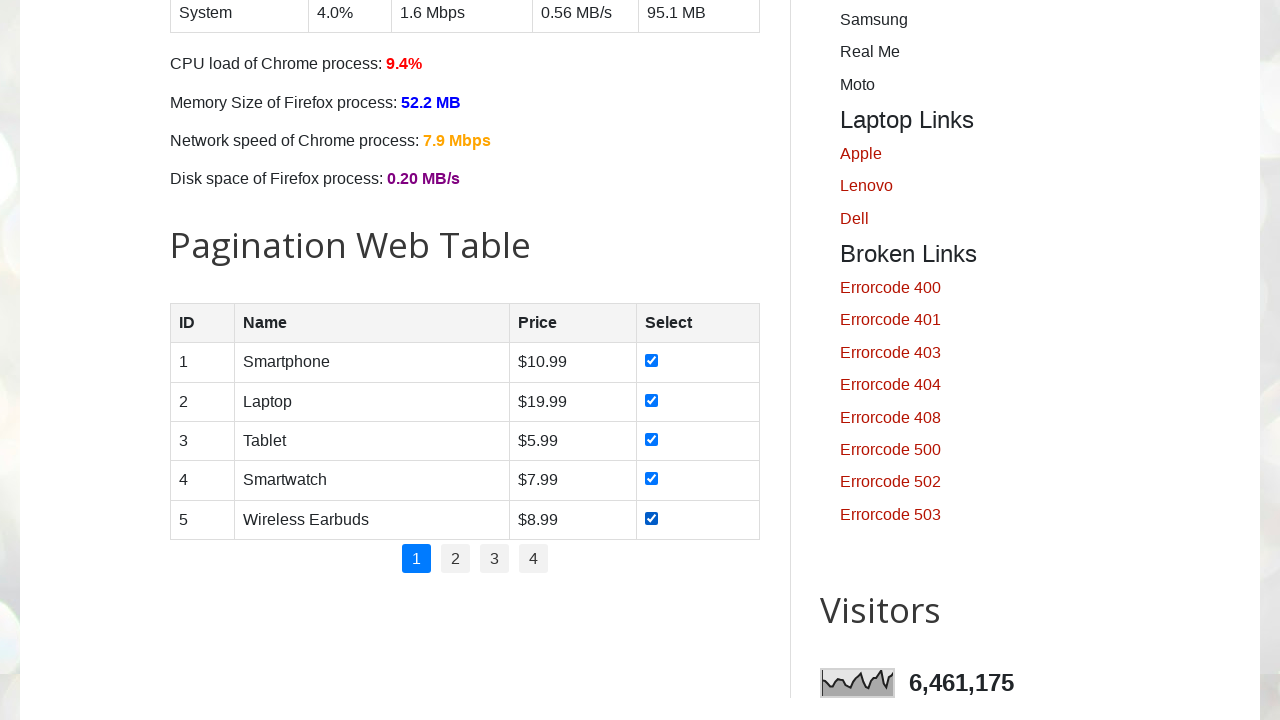

Clicked pagination link to navigate to page 3 at (456, 559) on //ul[@class='pagination']/li[2]/a
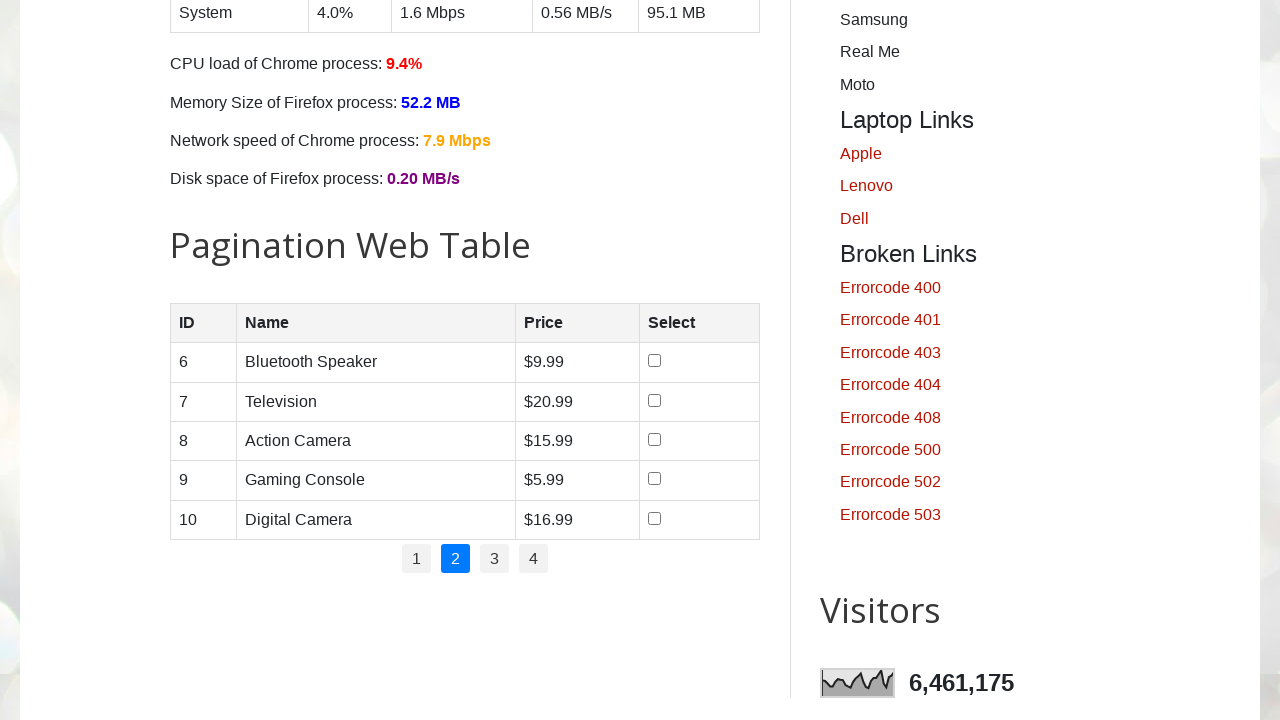

Waited 2 seconds for page 3 to load
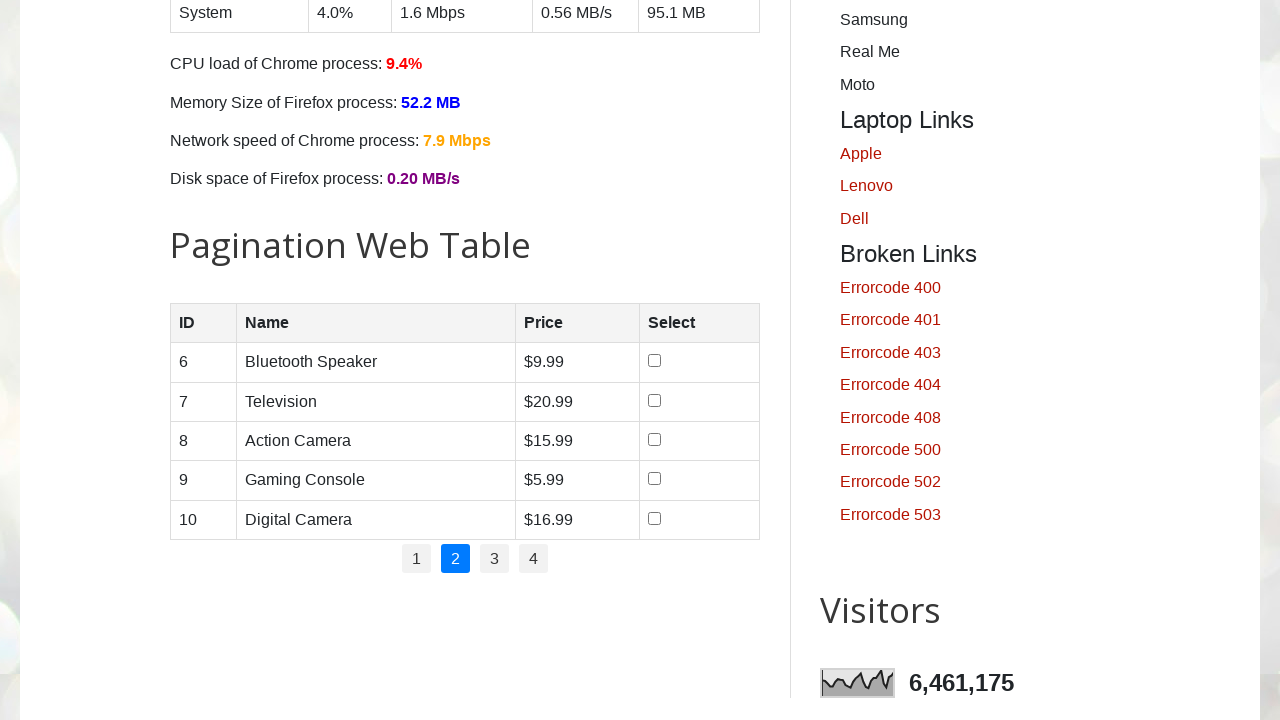

Clicked checkbox in row 1 on page 3 at (654, 361) on //table[@id='productTable']//tr[1]/td[4]/input
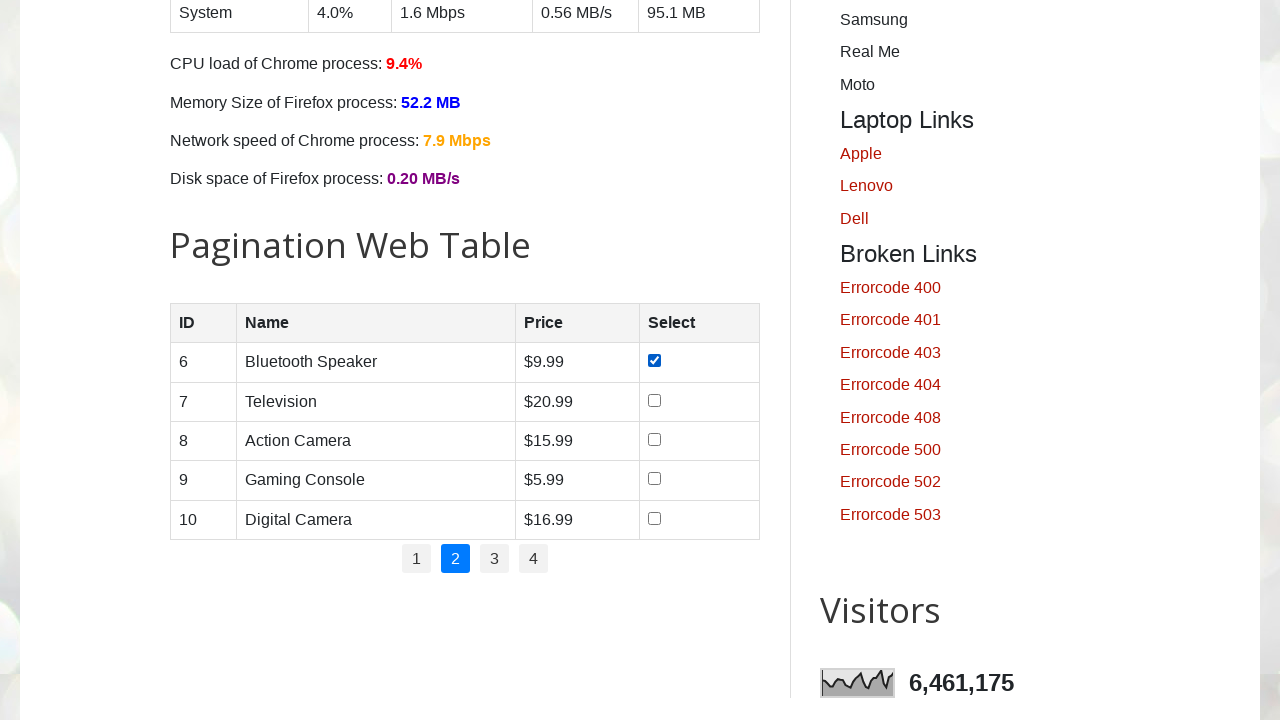

Waited 1 second after clicking checkbox in row 1
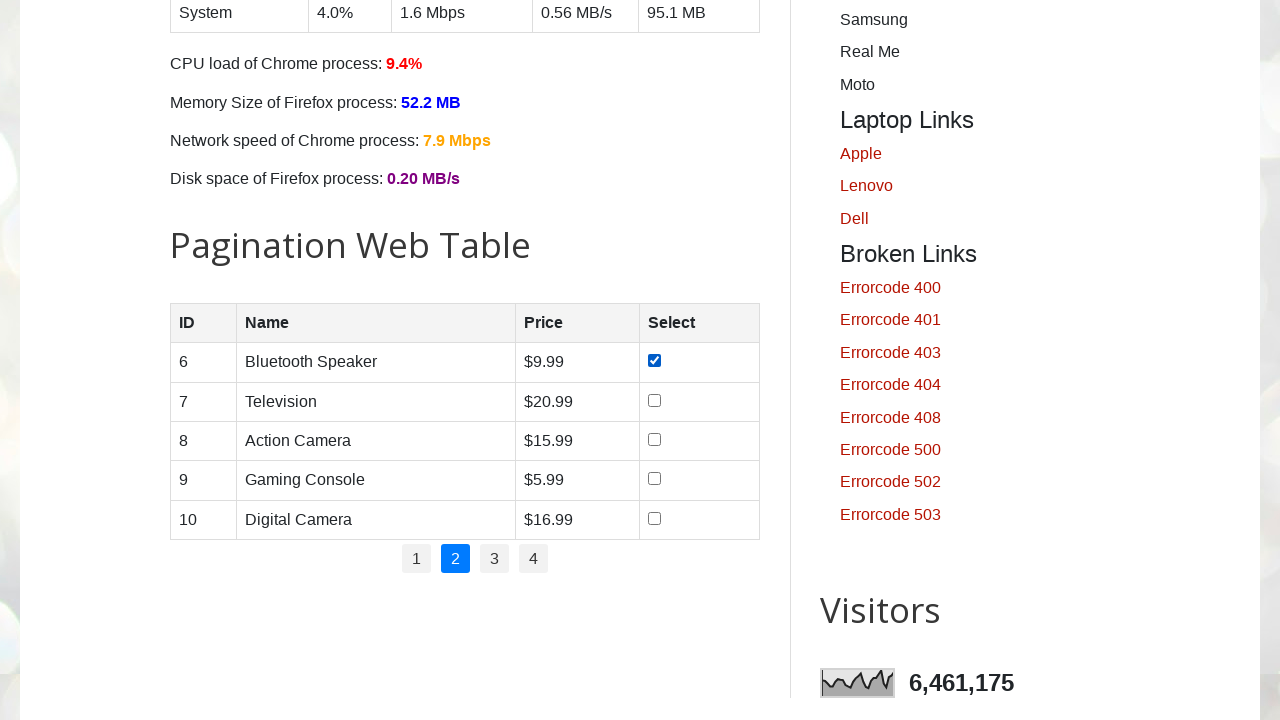

Clicked checkbox in row 2 on page 3 at (654, 400) on //table[@id='productTable']//tr[2]/td[4]/input
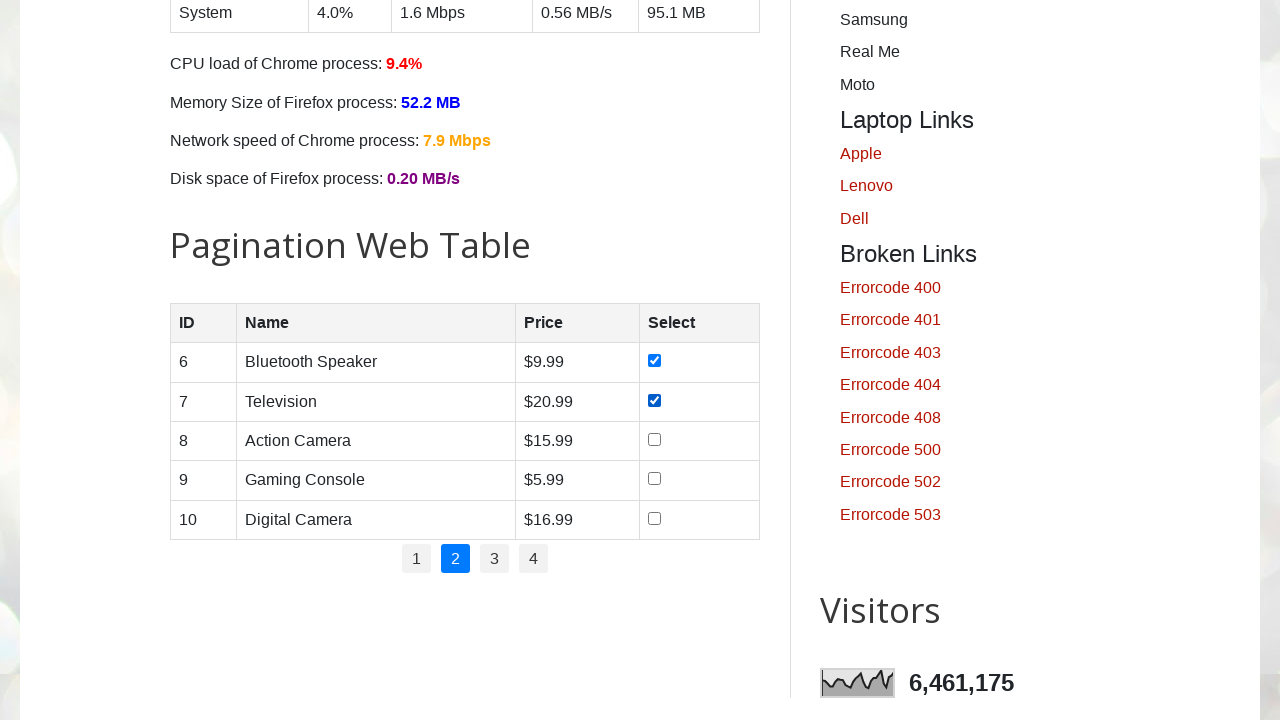

Waited 1 second after clicking checkbox in row 2
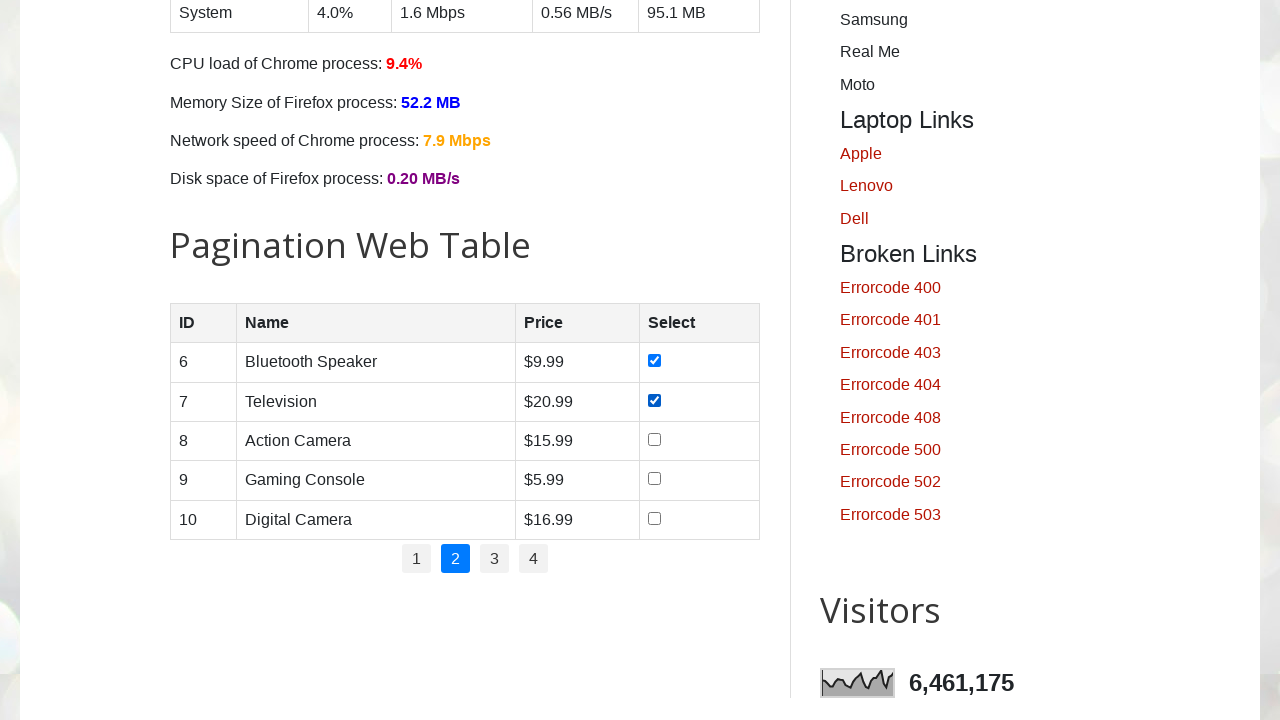

Clicked checkbox in row 3 on page 3 at (654, 439) on //table[@id='productTable']//tr[3]/td[4]/input
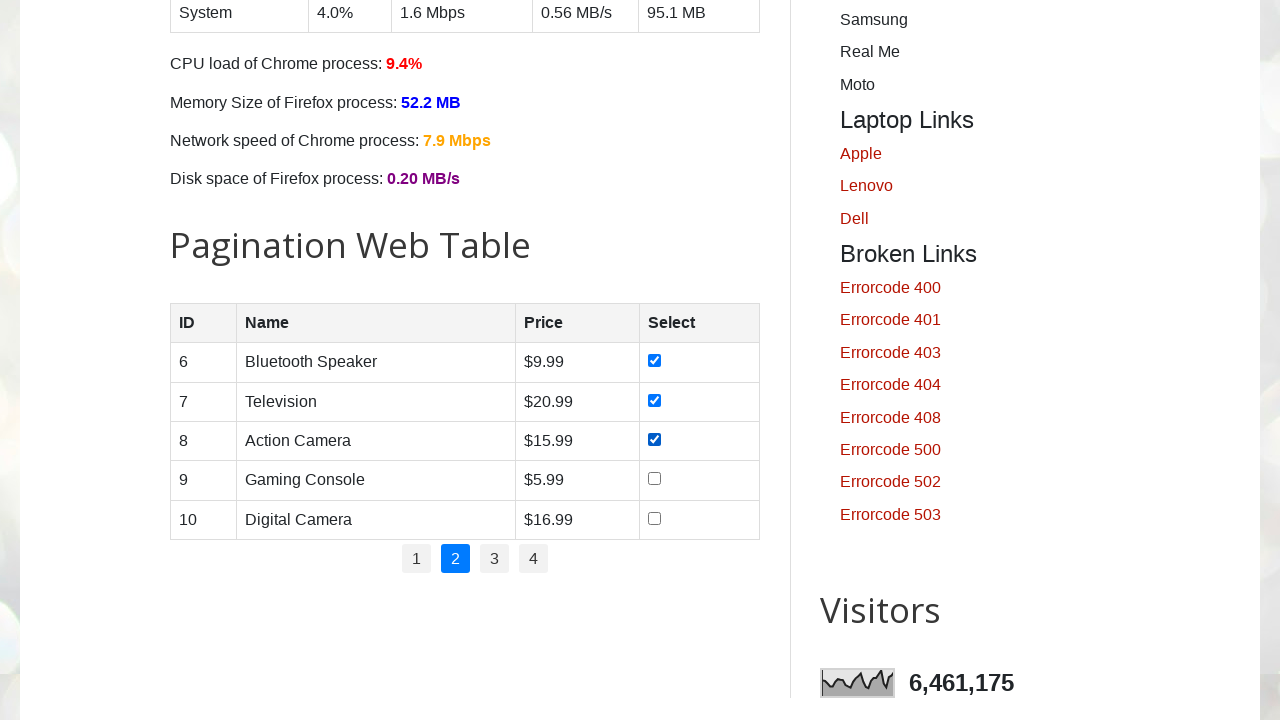

Waited 1 second after clicking checkbox in row 3
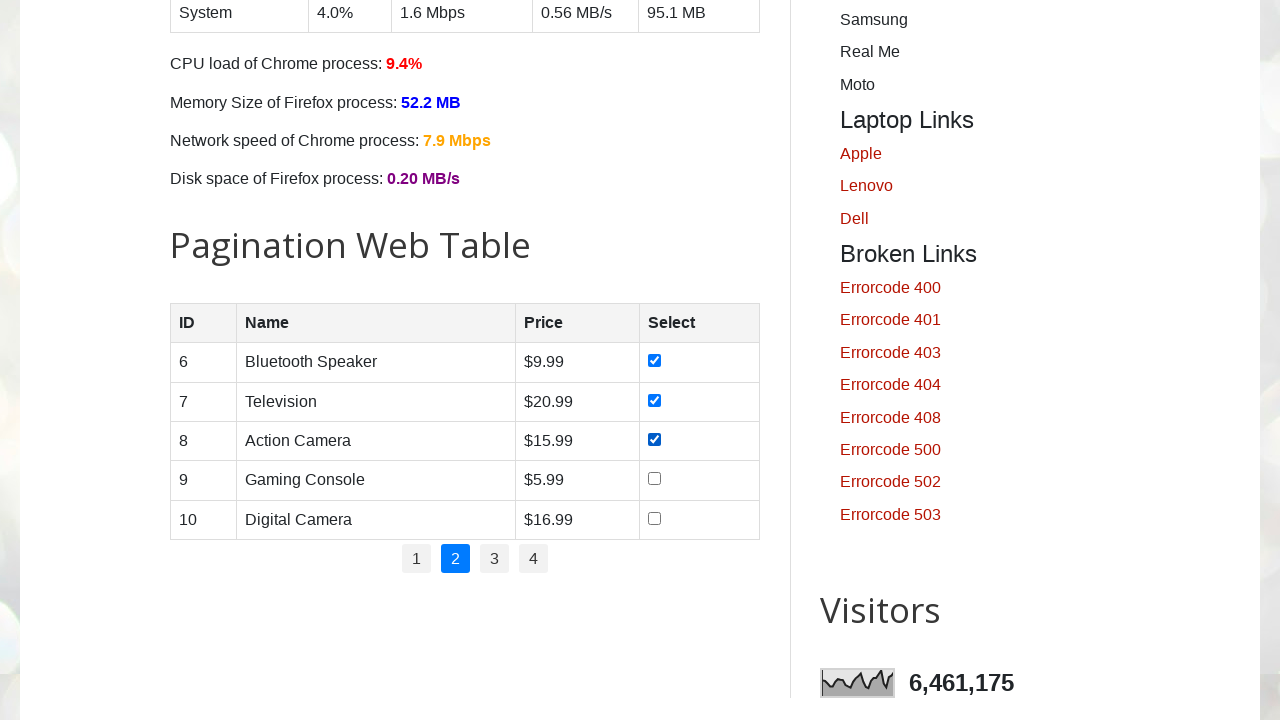

Clicked checkbox in row 4 on page 3 at (654, 479) on //table[@id='productTable']//tr[4]/td[4]/input
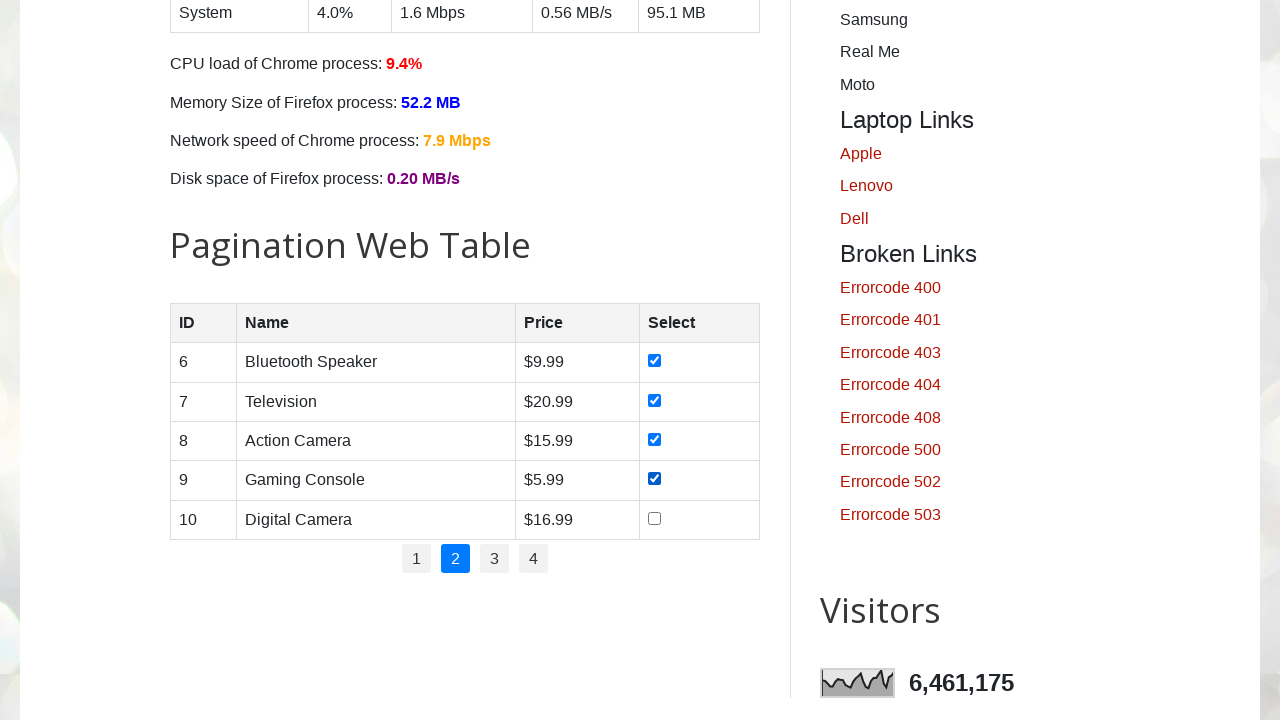

Waited 1 second after clicking checkbox in row 4
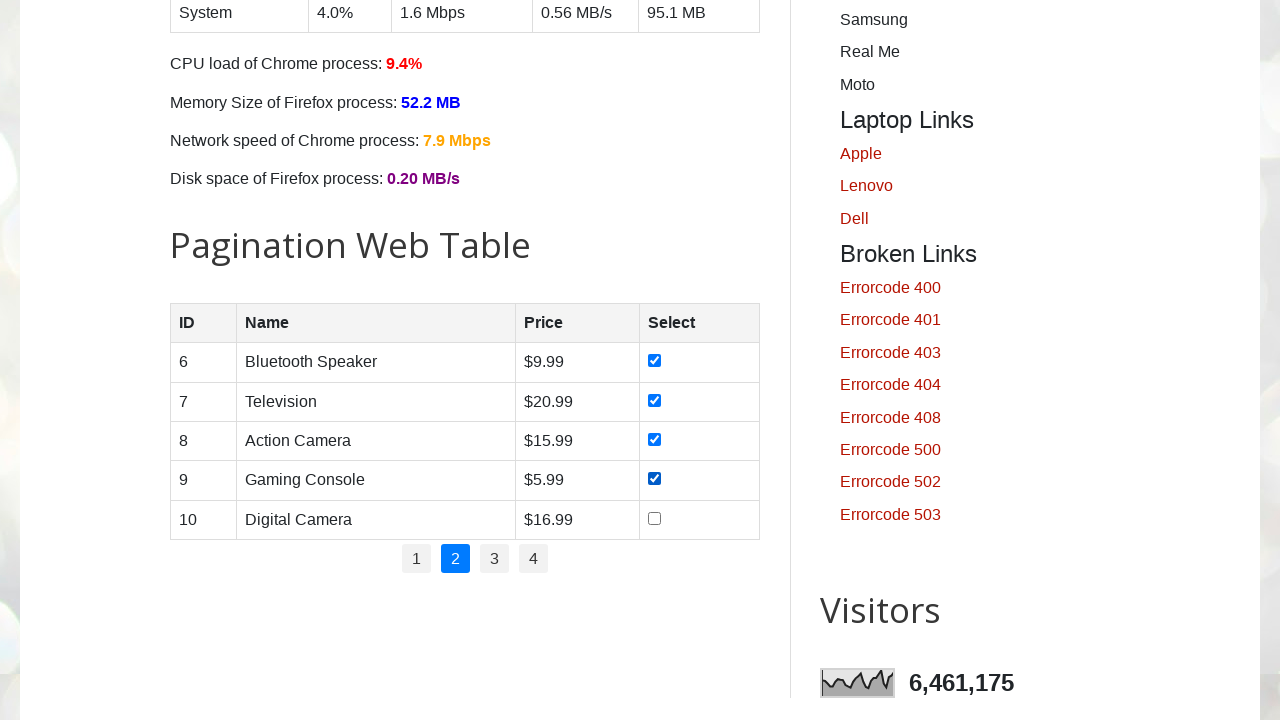

Clicked checkbox in row 5 on page 3 at (654, 518) on //table[@id='productTable']//tr[5]/td[4]/input
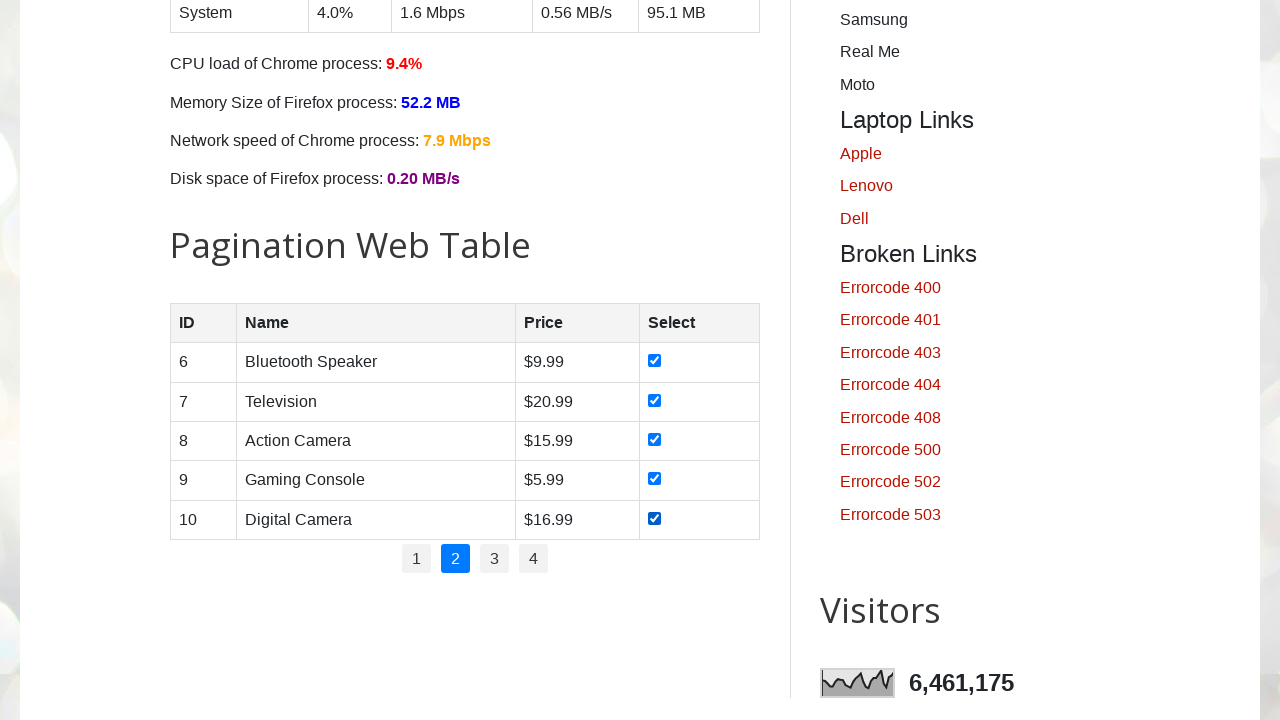

Waited 1 second after clicking checkbox in row 5
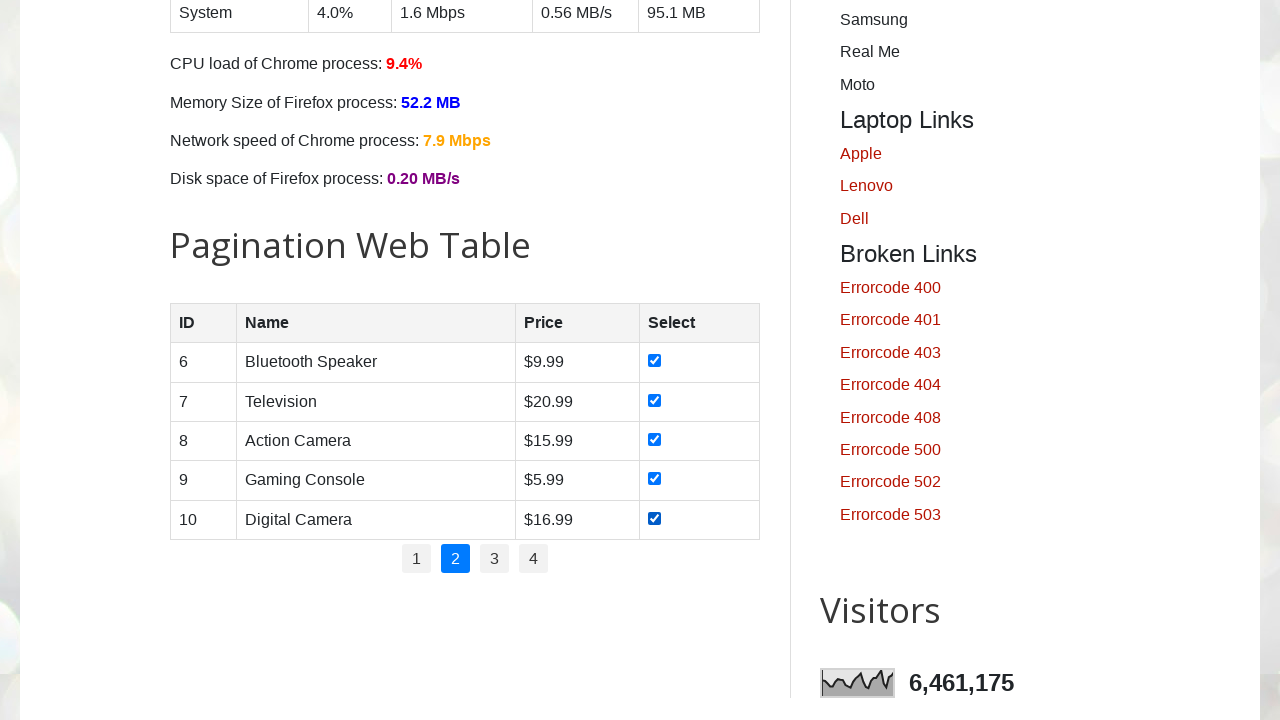

Clicked pagination link to navigate to page 4 at (494, 559) on //ul[@class='pagination']/li[3]/a
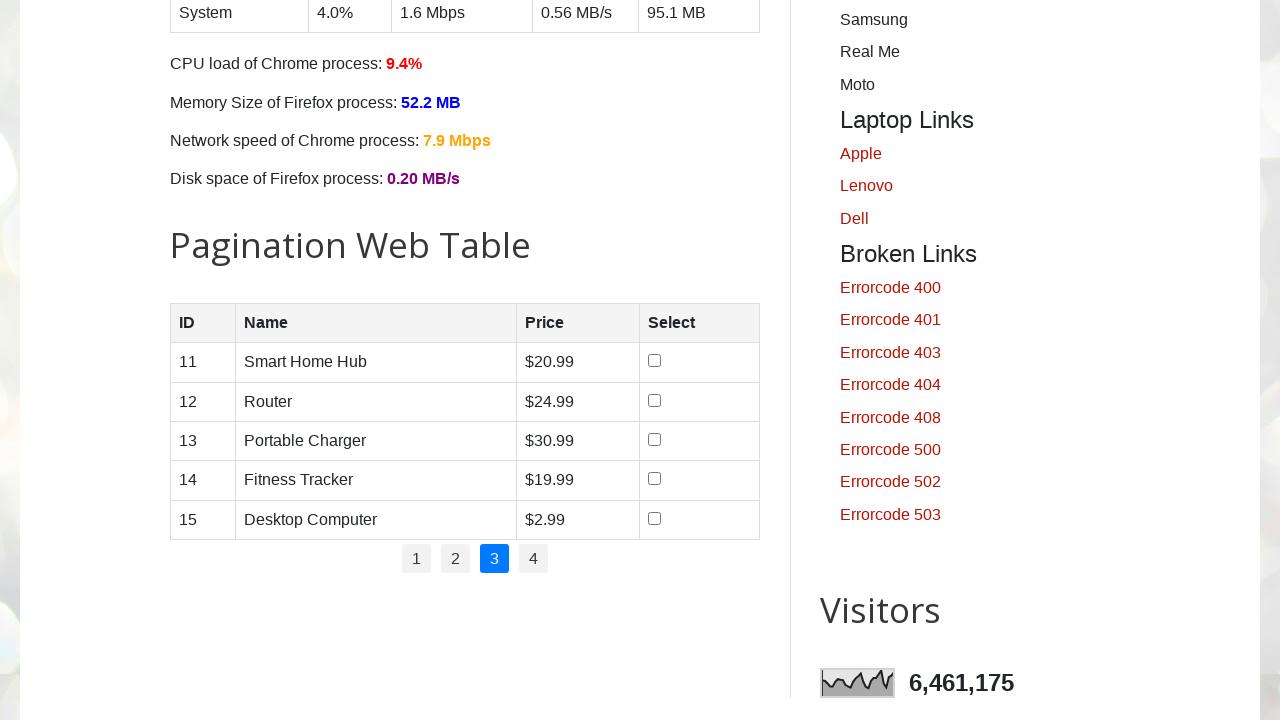

Waited 2 seconds for page 4 to load
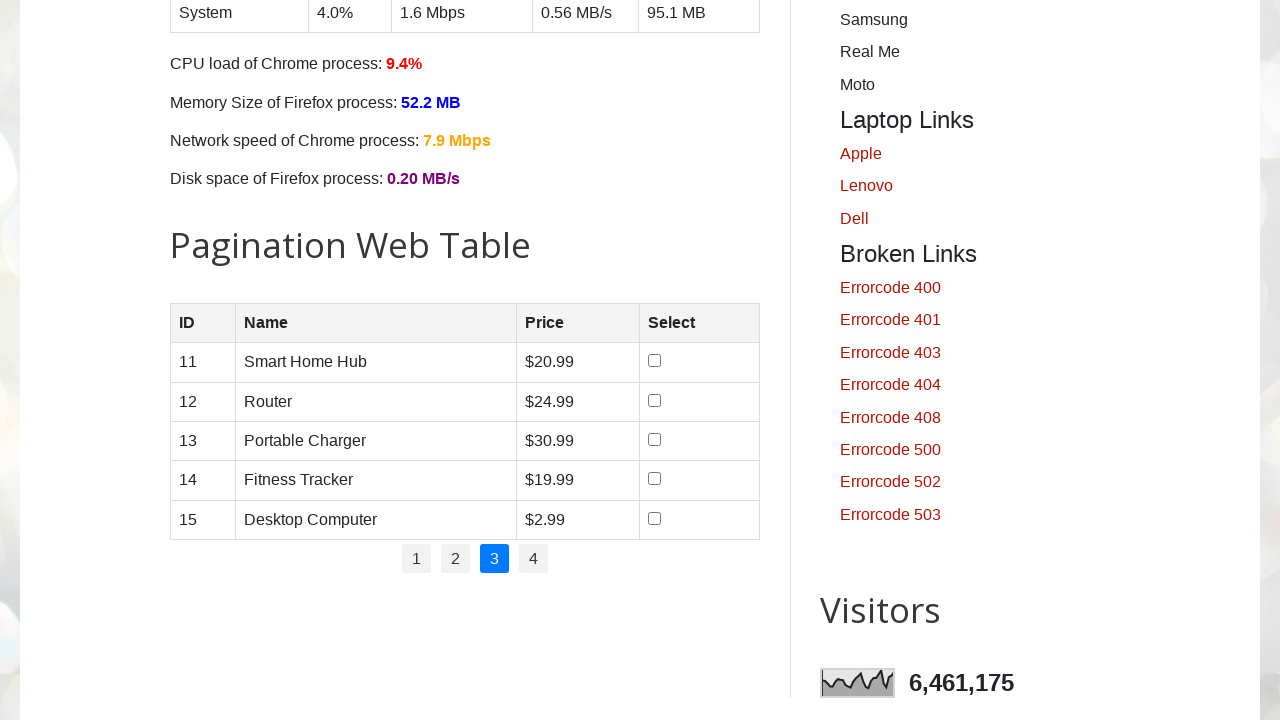

Clicked checkbox in row 1 on page 4 at (655, 361) on //table[@id='productTable']//tr[1]/td[4]/input
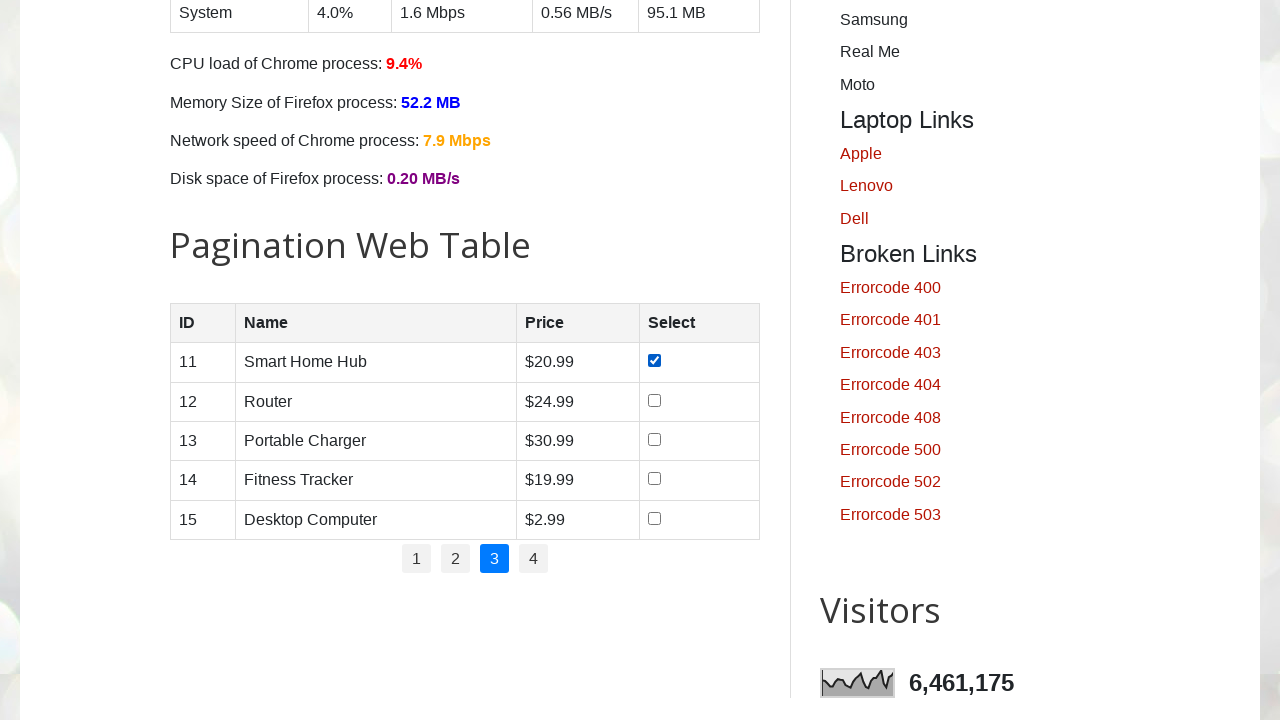

Waited 1 second after clicking checkbox in row 1
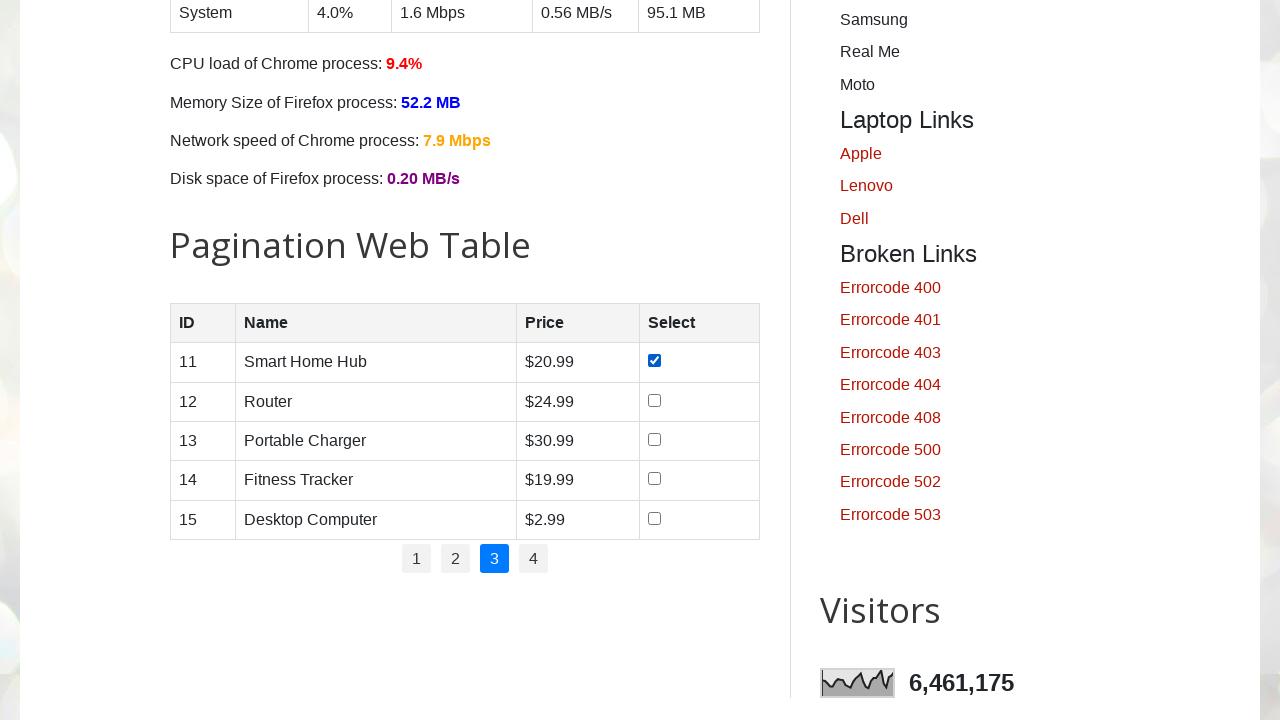

Clicked checkbox in row 2 on page 4 at (655, 400) on //table[@id='productTable']//tr[2]/td[4]/input
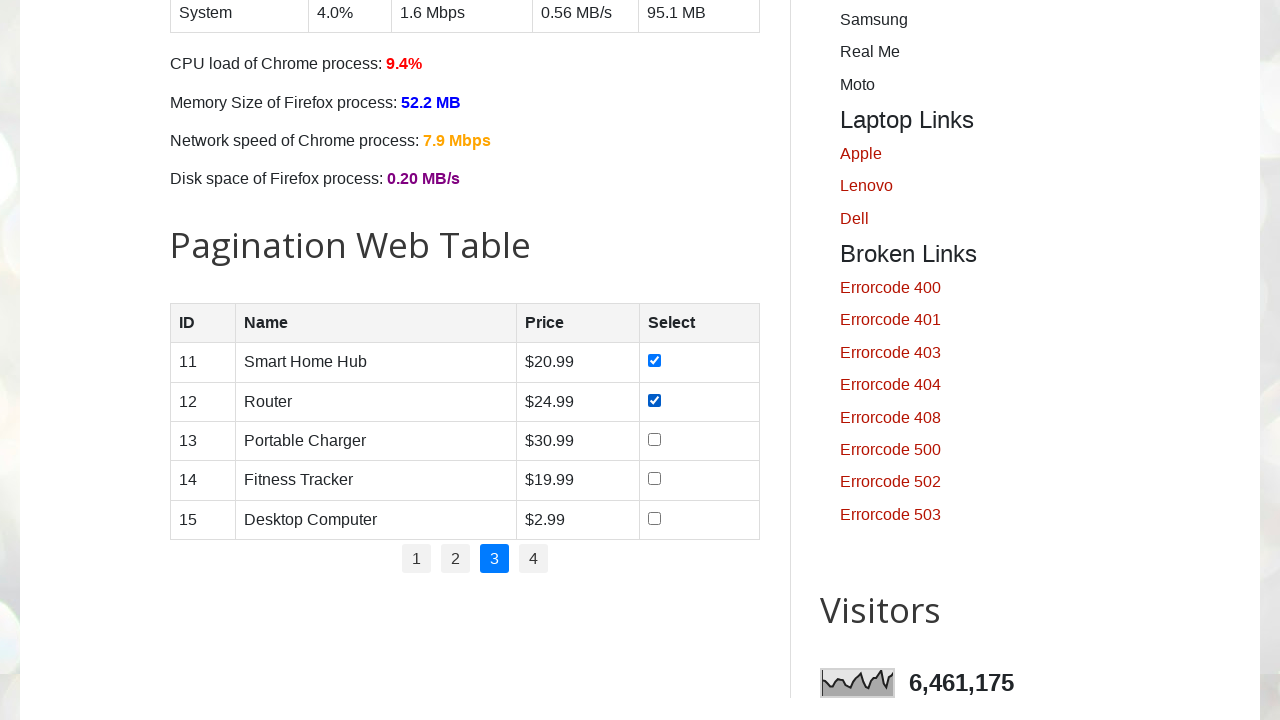

Waited 1 second after clicking checkbox in row 2
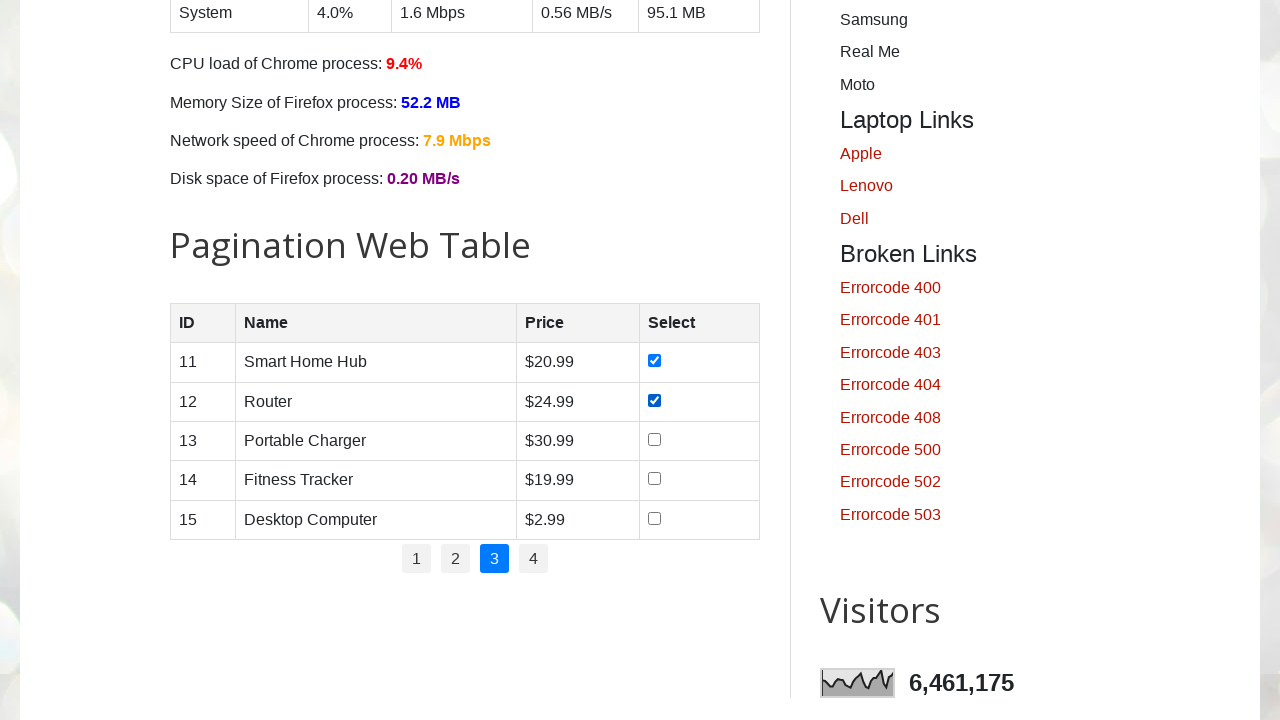

Clicked checkbox in row 3 on page 4 at (655, 439) on //table[@id='productTable']//tr[3]/td[4]/input
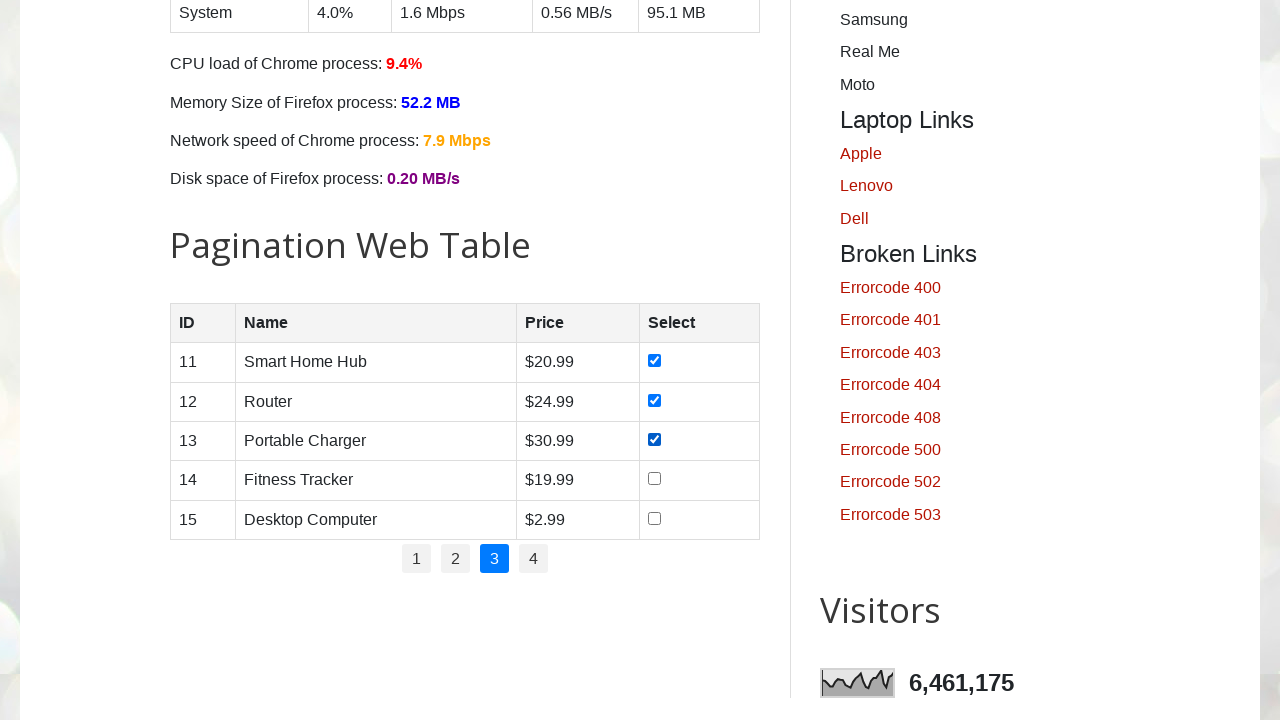

Waited 1 second after clicking checkbox in row 3
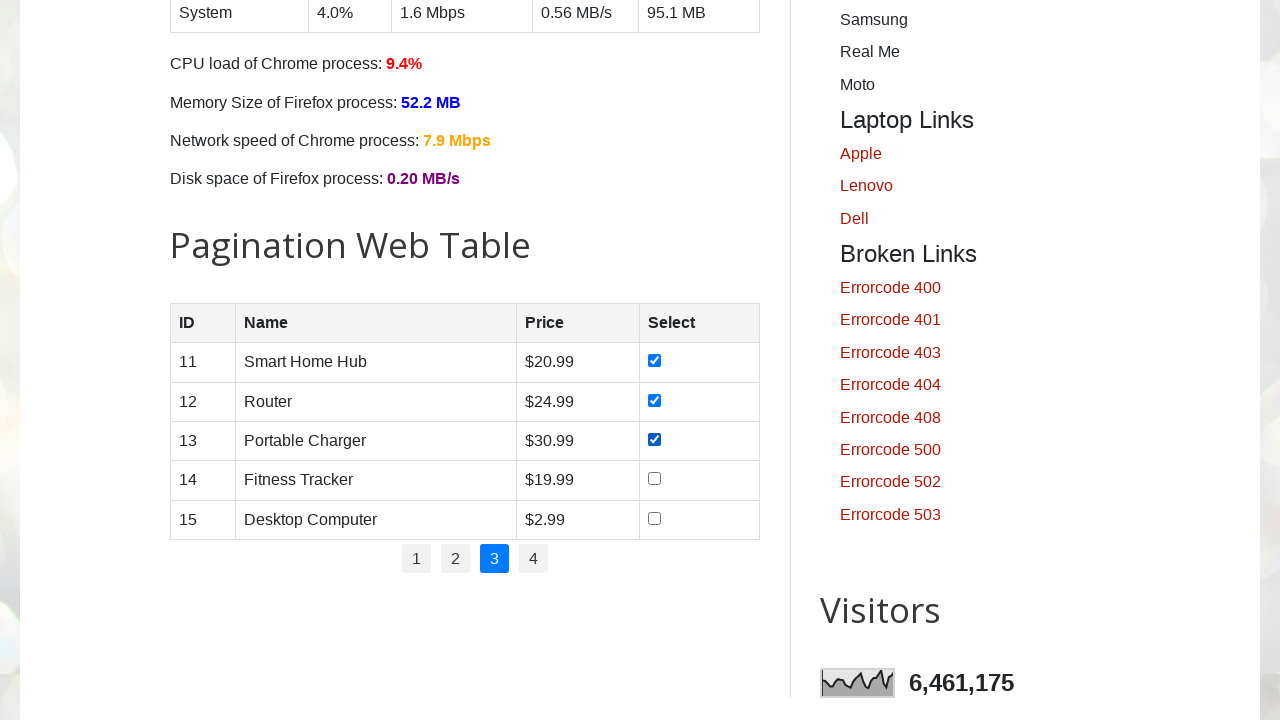

Clicked checkbox in row 4 on page 4 at (655, 479) on //table[@id='productTable']//tr[4]/td[4]/input
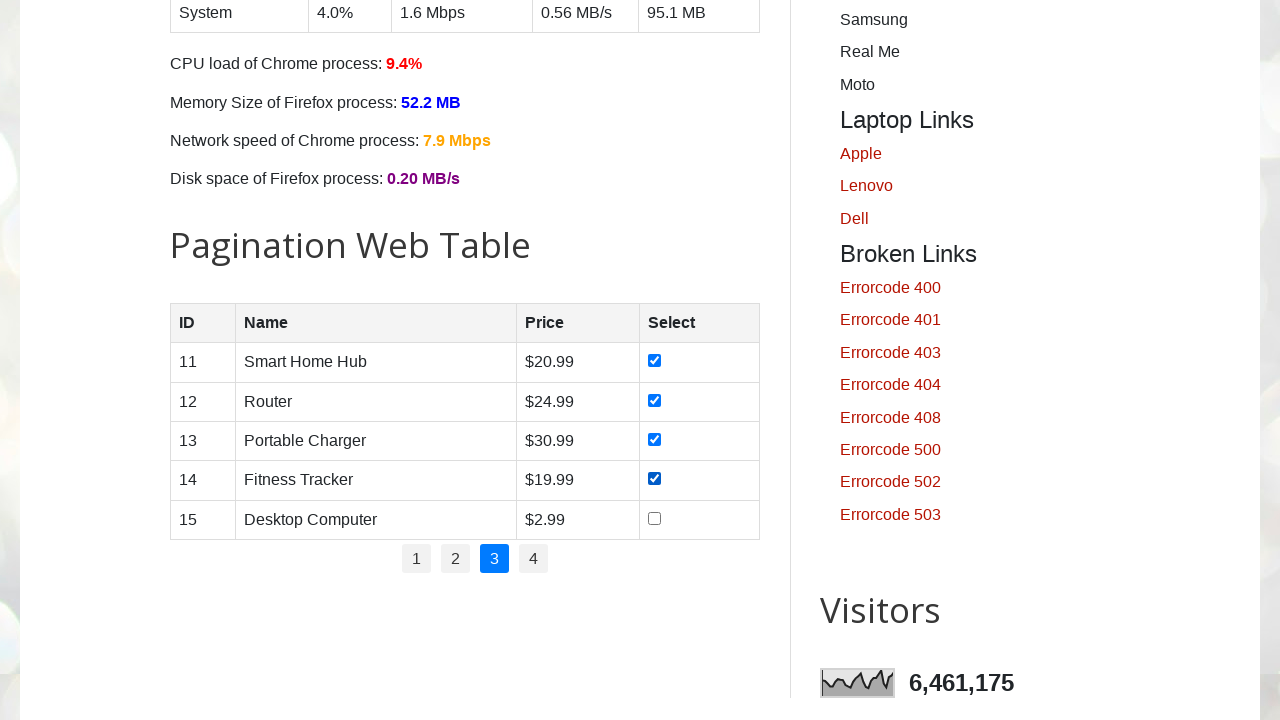

Waited 1 second after clicking checkbox in row 4
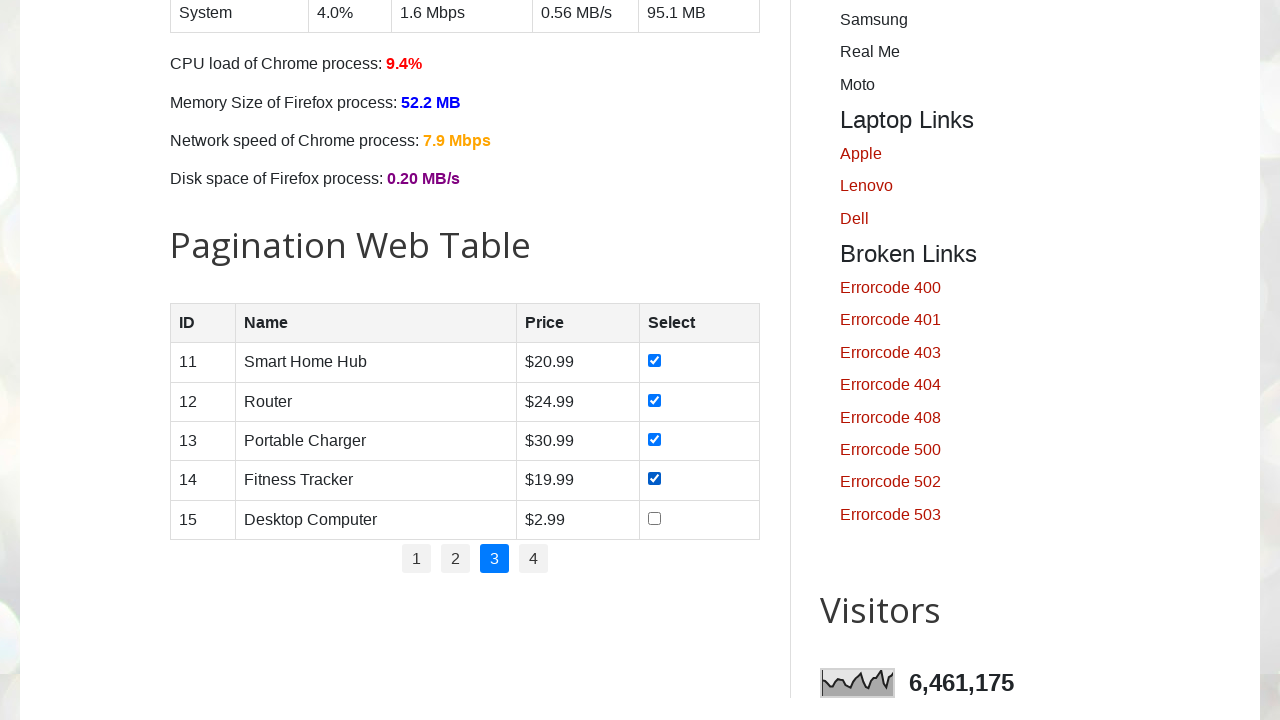

Clicked checkbox in row 5 on page 4 at (655, 518) on //table[@id='productTable']//tr[5]/td[4]/input
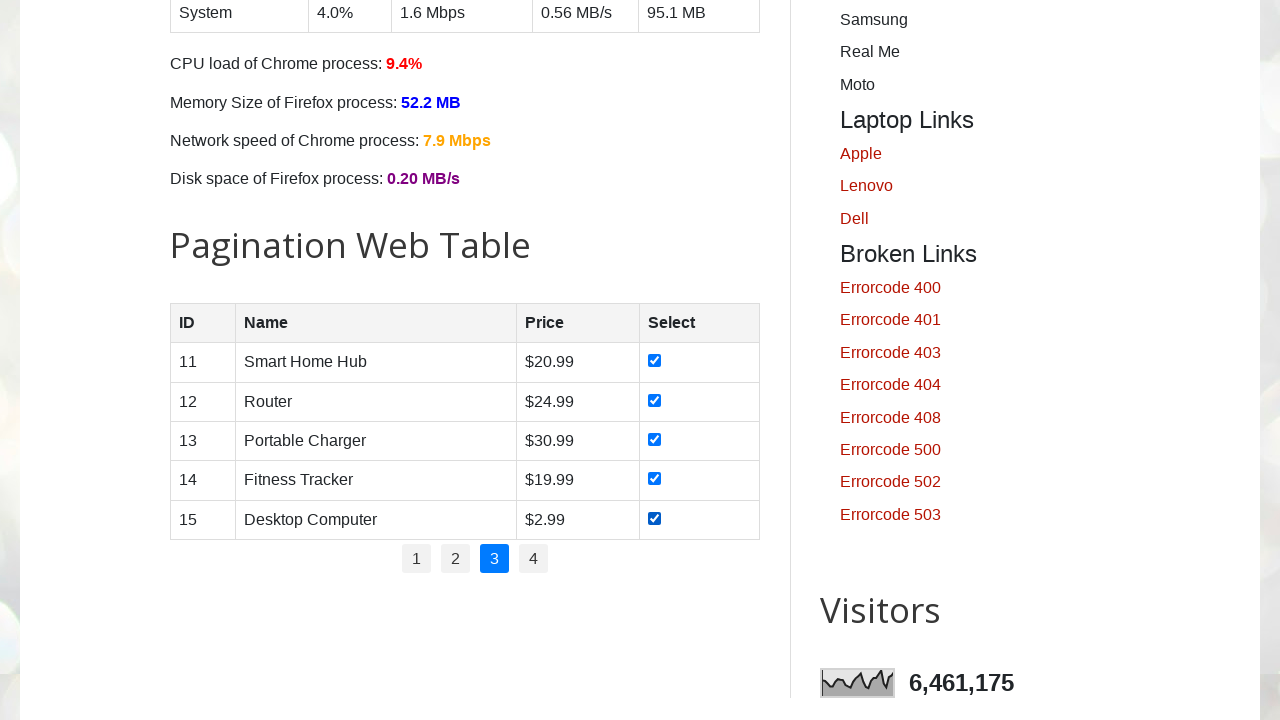

Waited 1 second after clicking checkbox in row 5
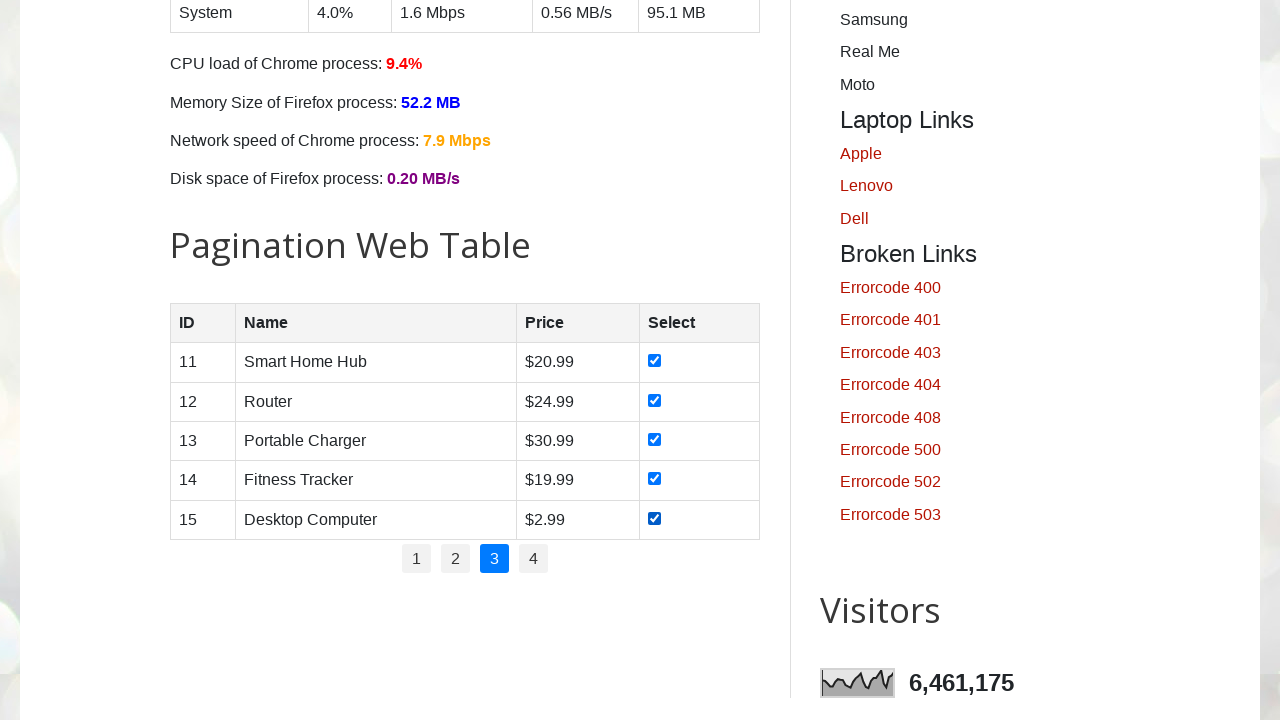

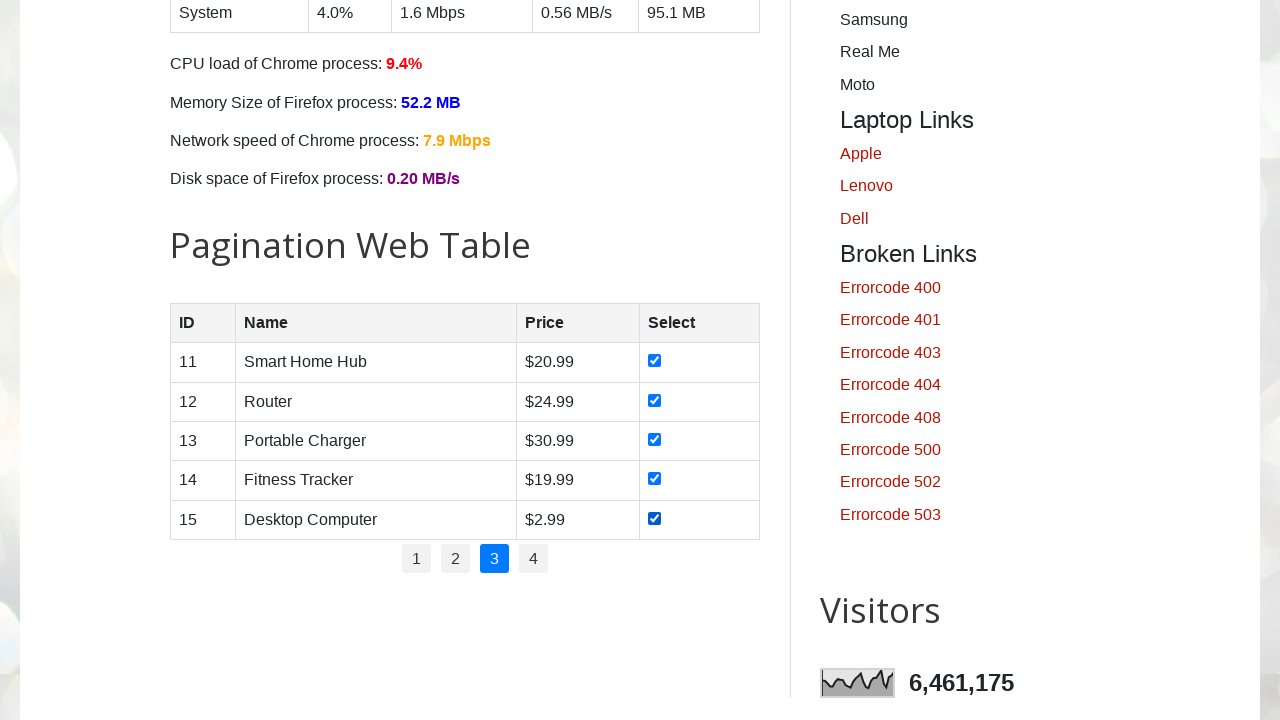